Tests password field validation by entering different password patterns and verifying validation messages

Starting URL: https://login.mailchimp.com/signup/

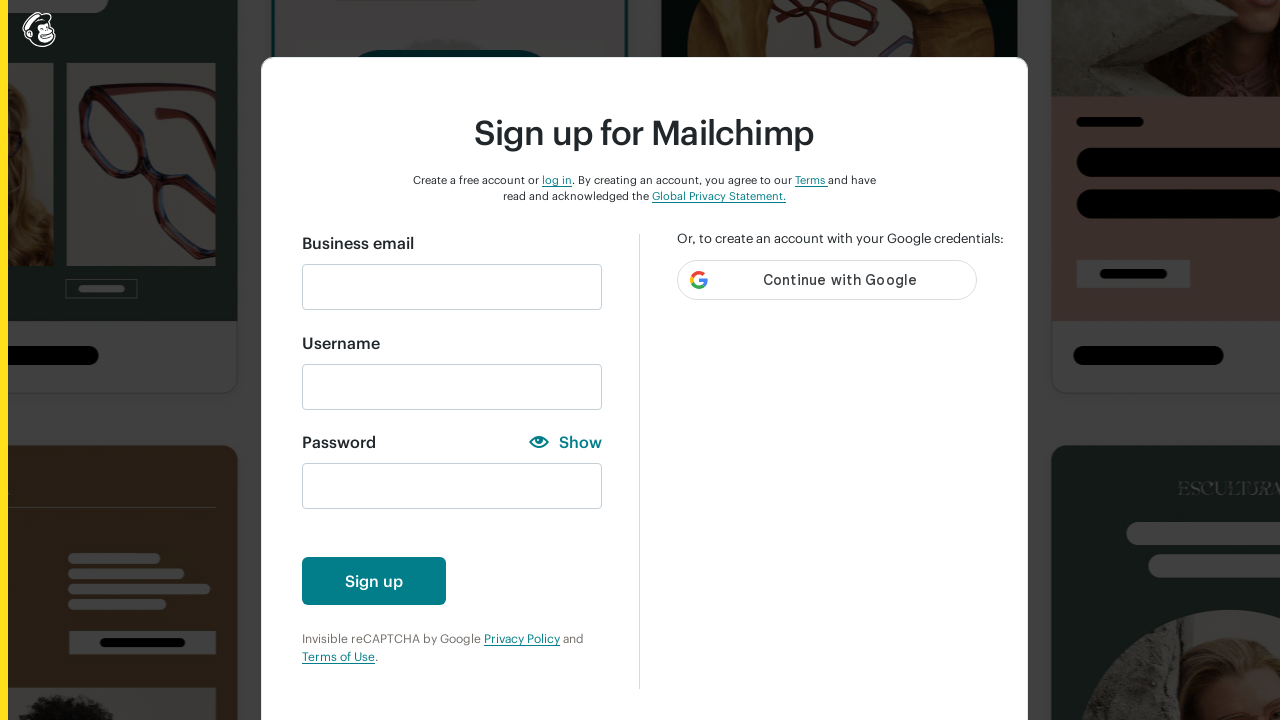

Filled email field with 'Quangtester@gmail.com' on //input[@id='email']
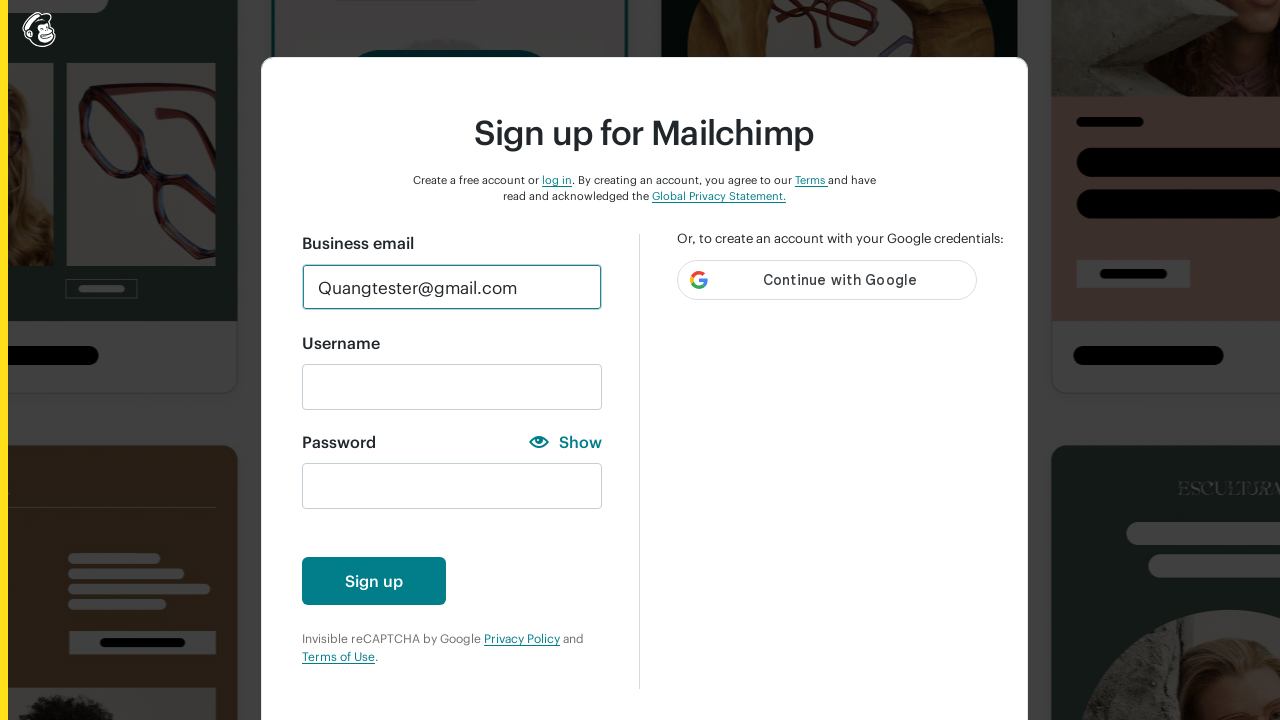

Entered numbers only password '12345' on //input[@id='new_password']
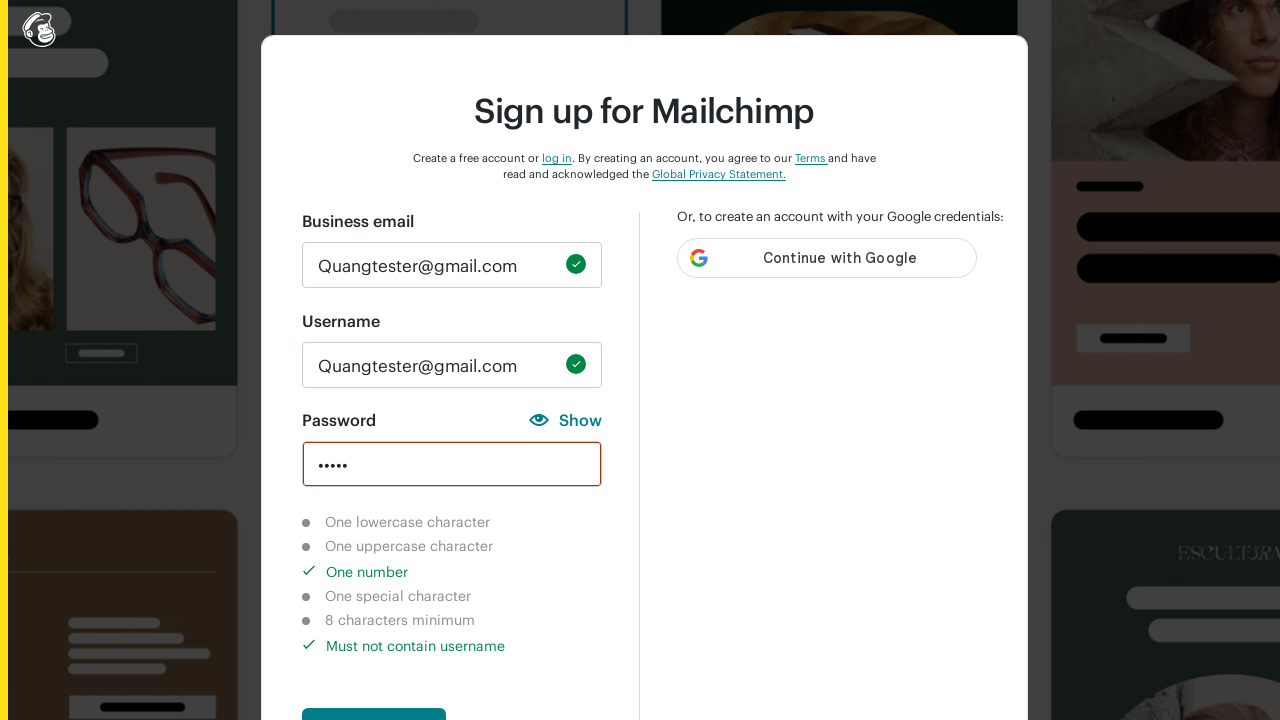

Verified lowercase character validation shows not-completed for numbers only
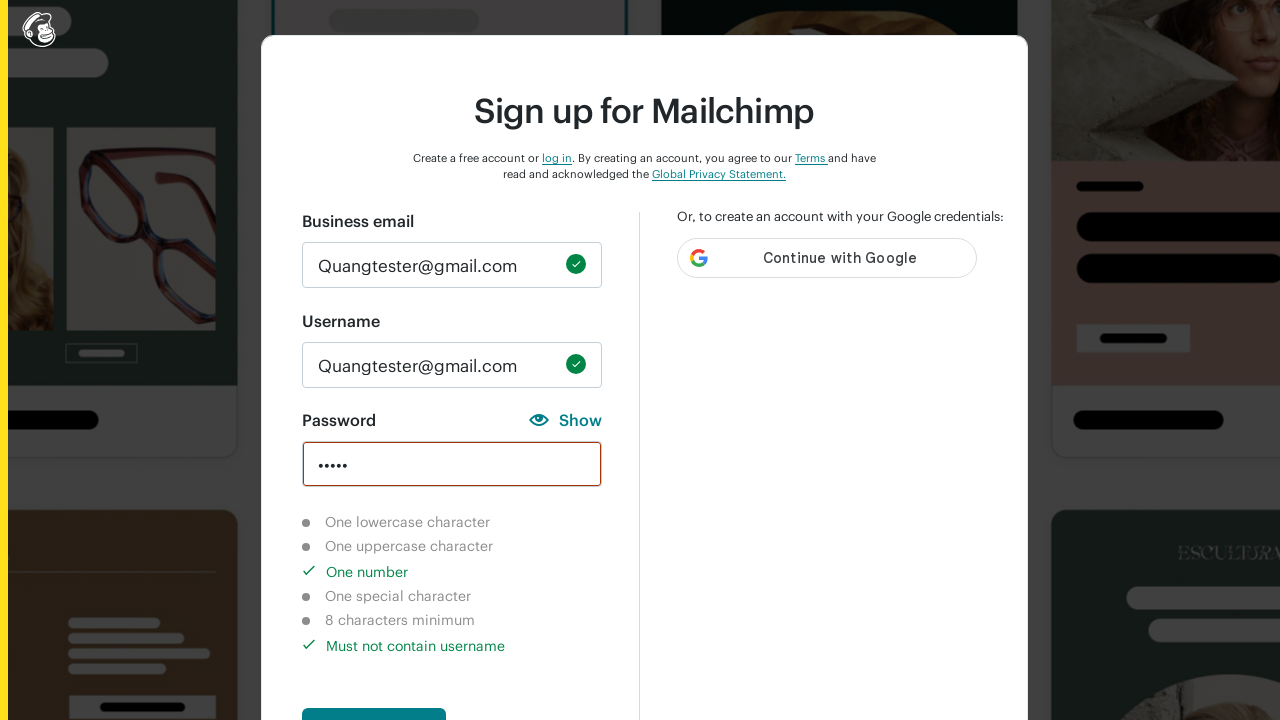

Verified uppercase character validation shows not-completed for numbers only
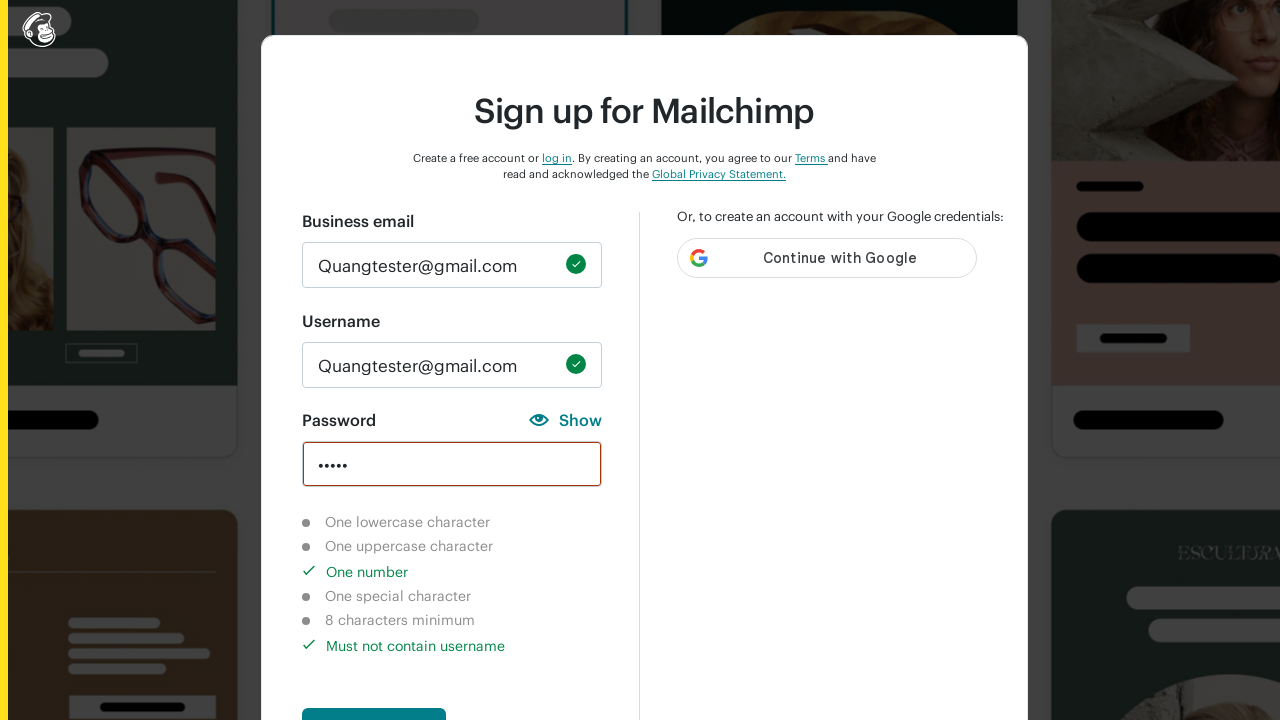

Verified number character validation shows completed for numbers only
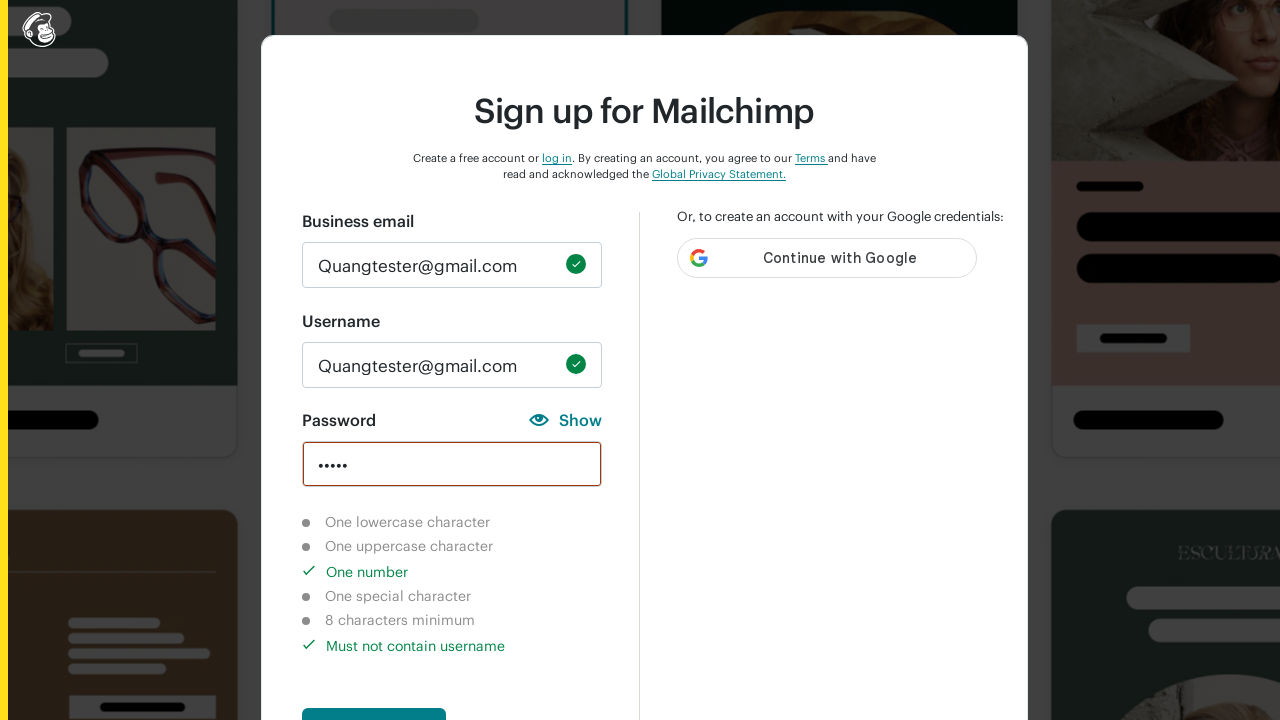

Verified special character validation shows not-completed for numbers only
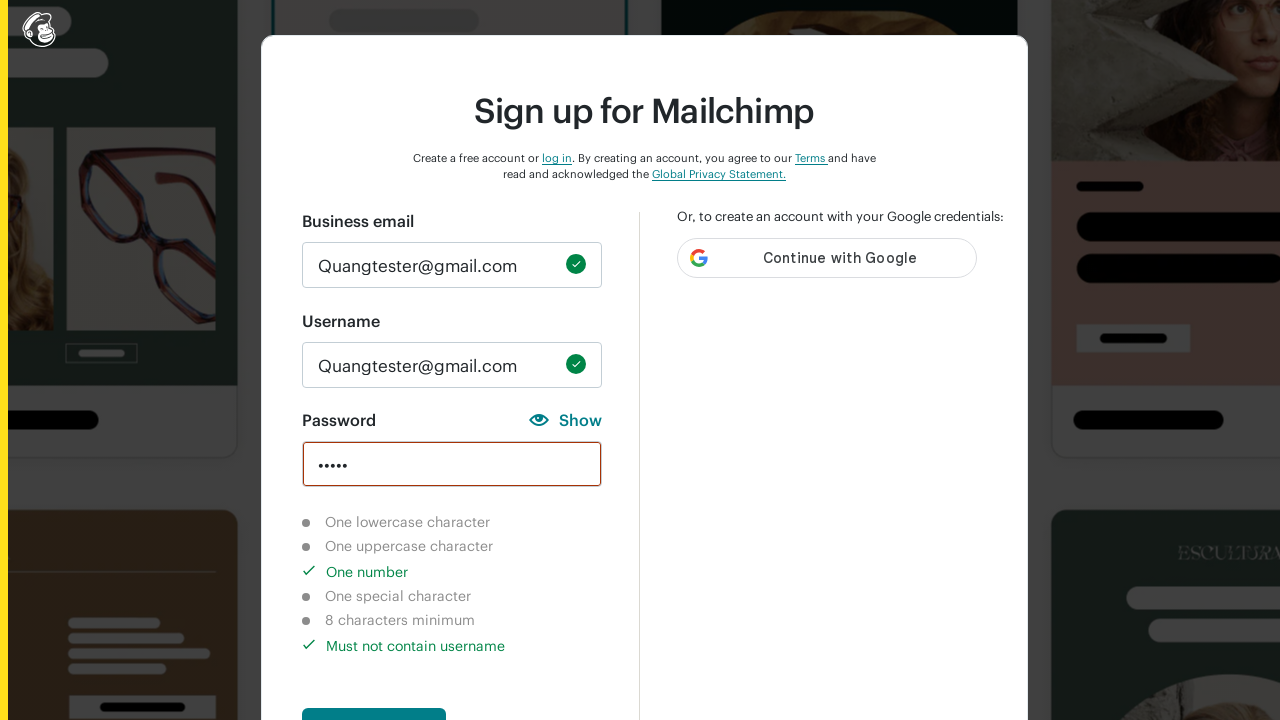

Verified 8+ character validation shows not-completed for numbers only
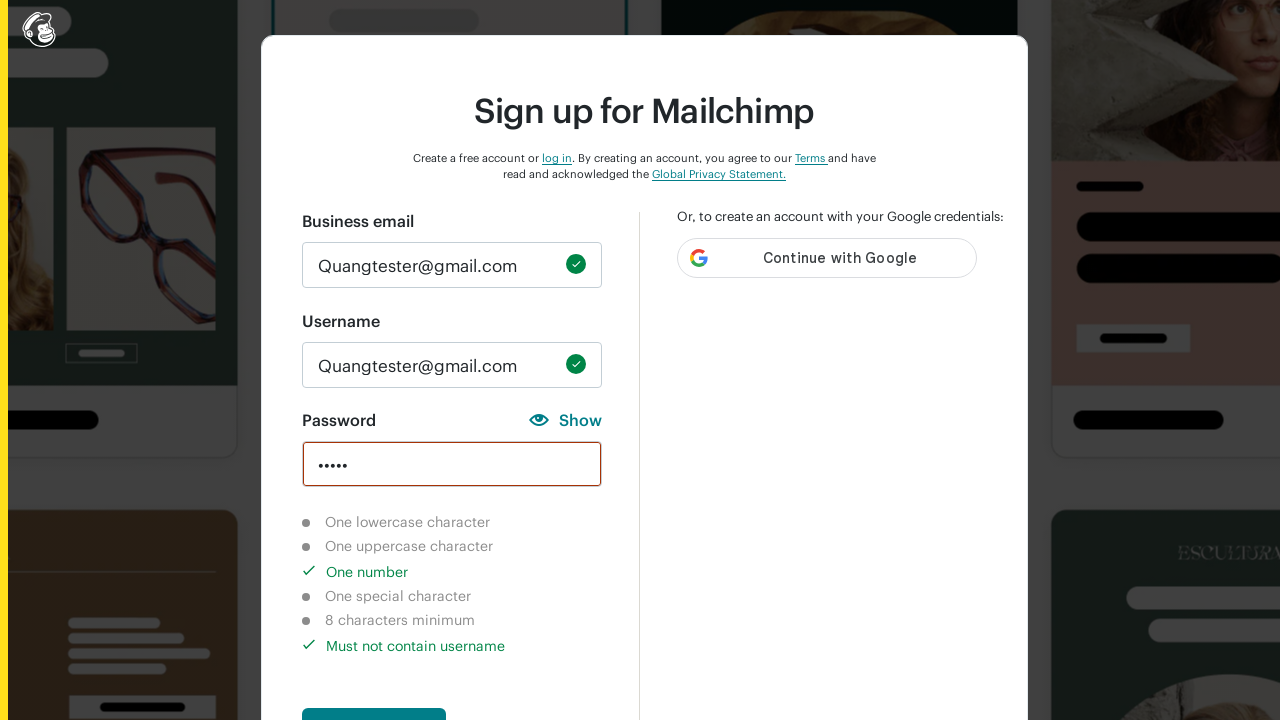

Verified username check validation shows completed for numbers only
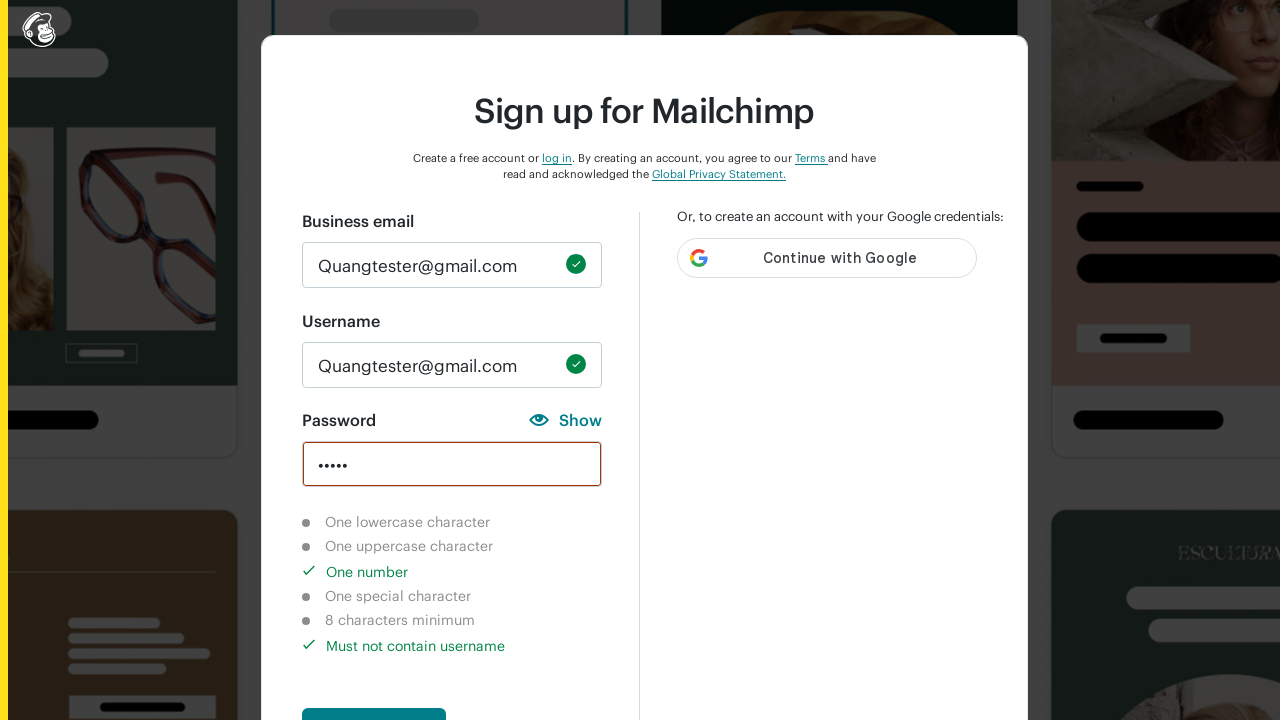

Cleared password field on xpath=//input[@id='new_password']
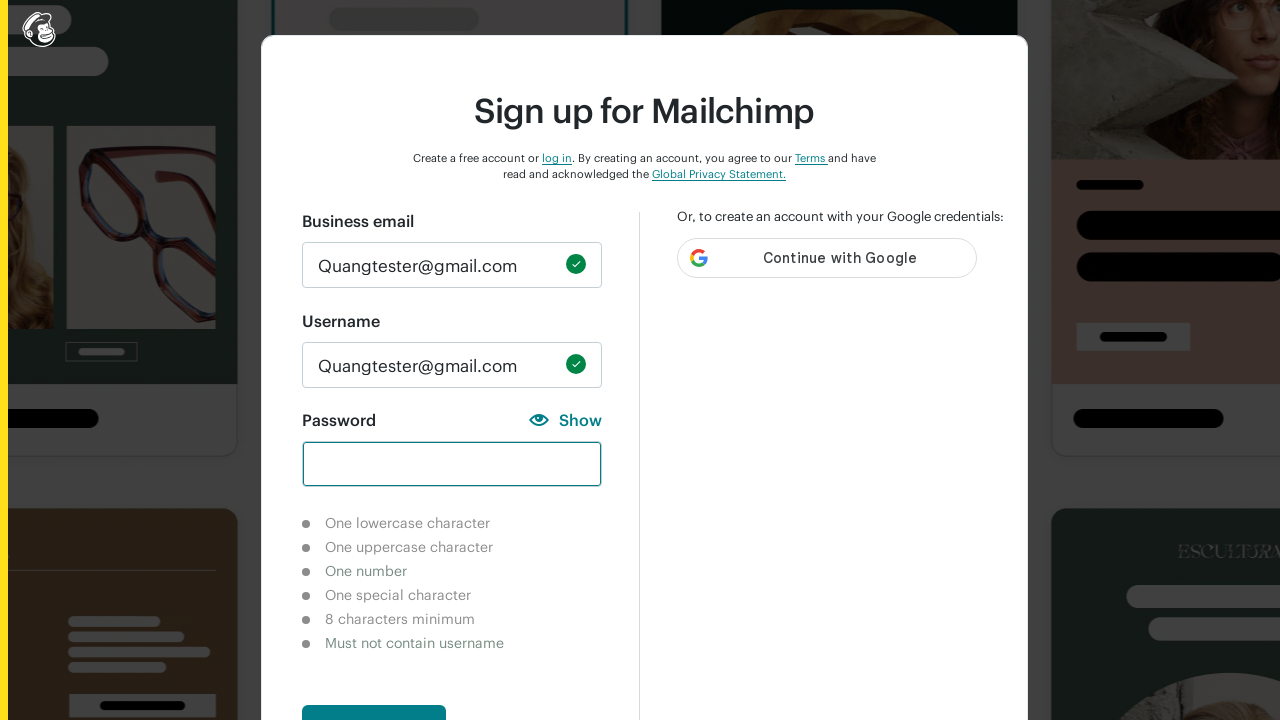

Entered lowercase text password 'text' on //input[@id='new_password']
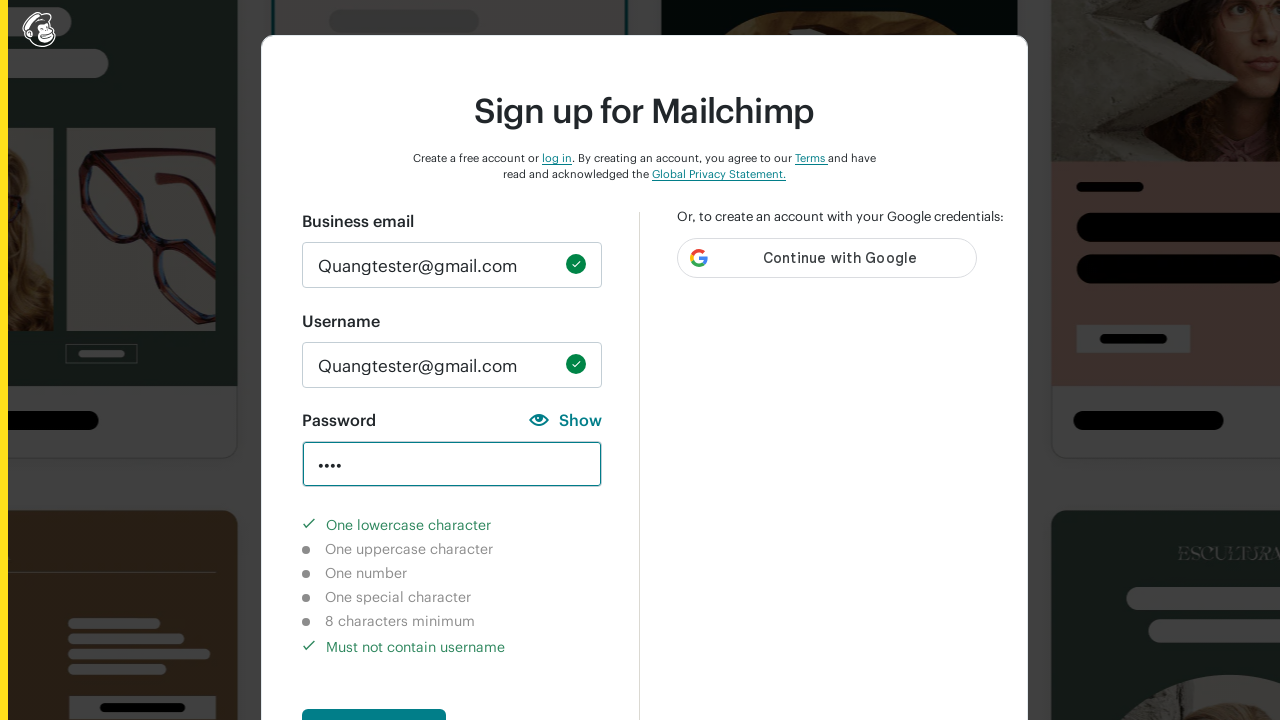

Verified lowercase character validation shows completed for lowercase text
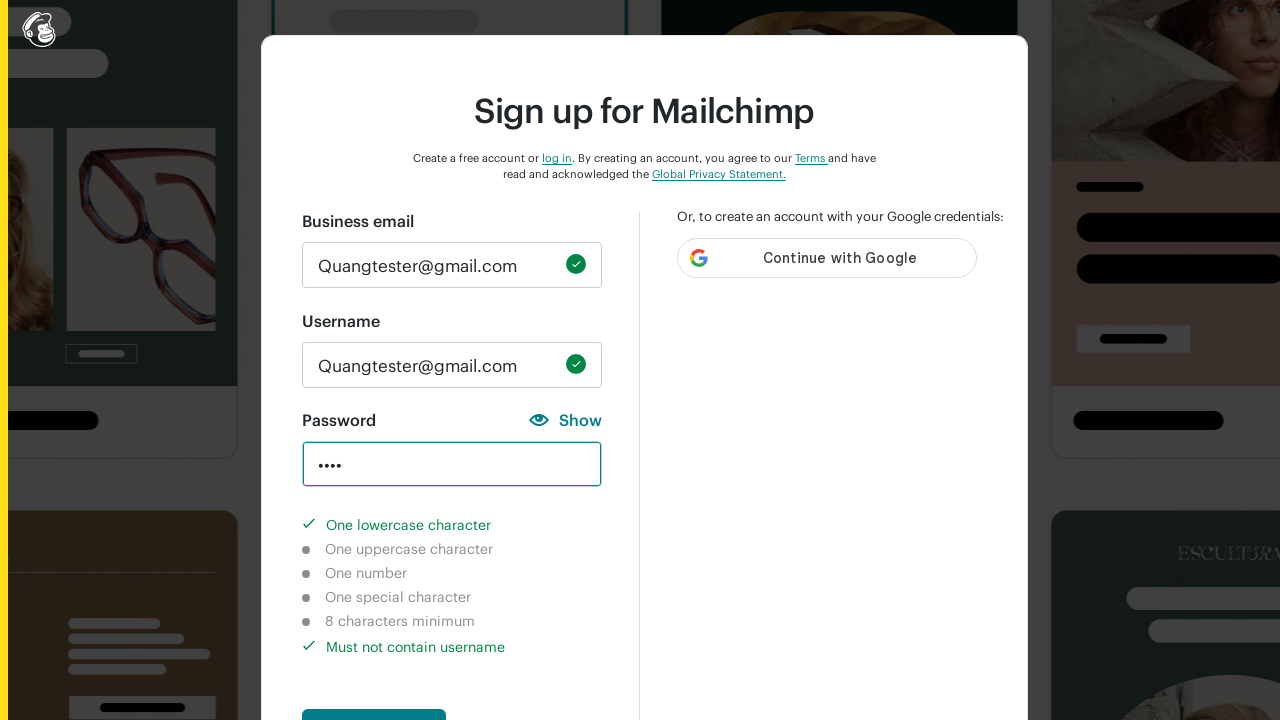

Verified uppercase character validation shows not-completed for lowercase text
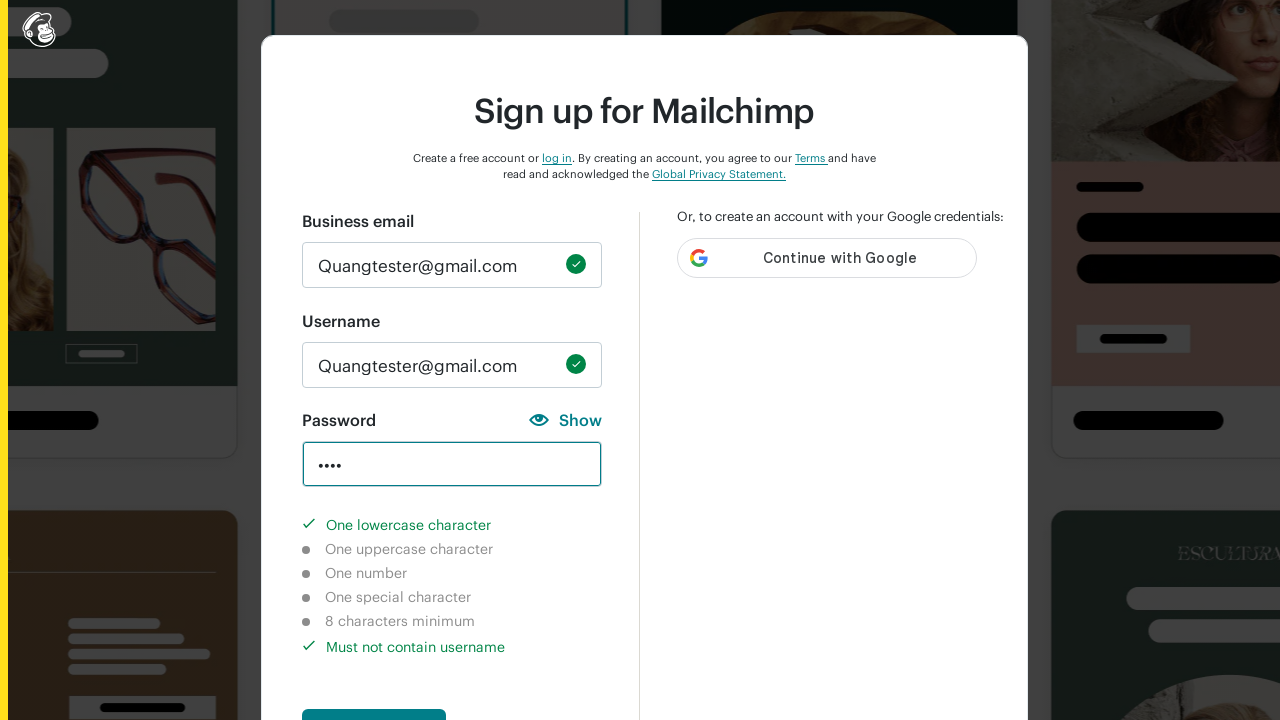

Verified number character validation shows not-completed for lowercase text
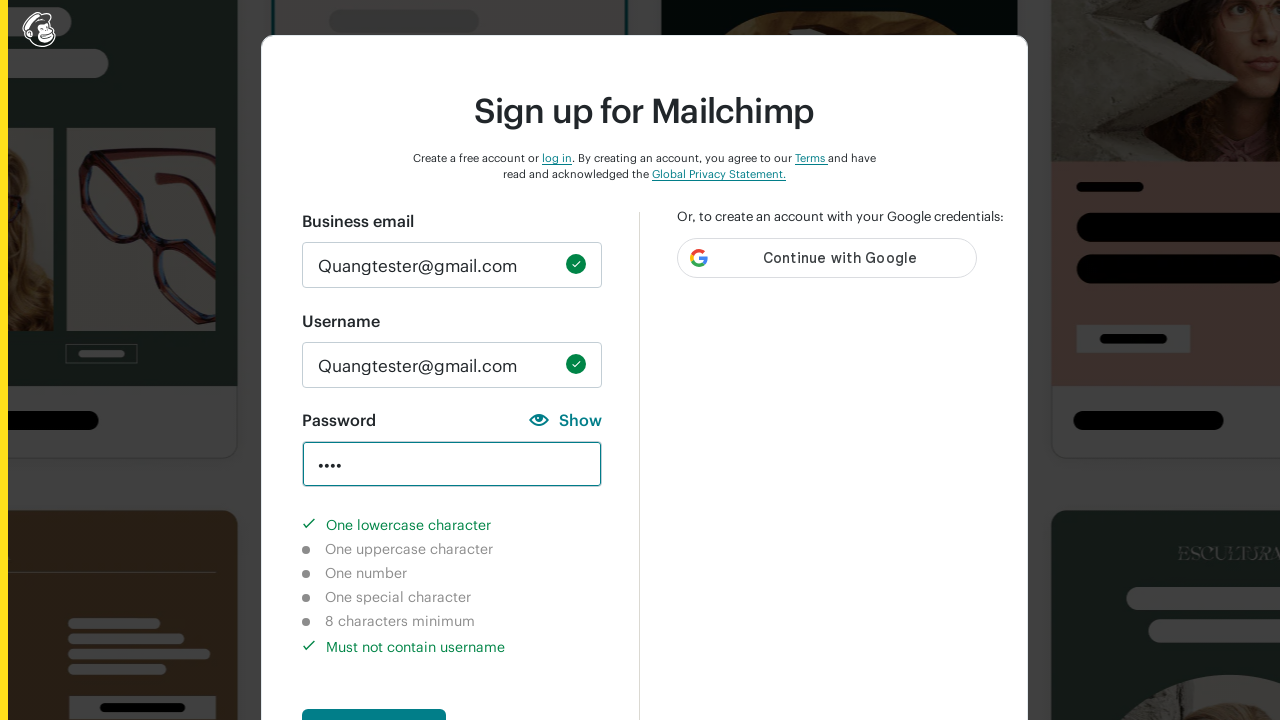

Verified special character validation shows not-completed for lowercase text
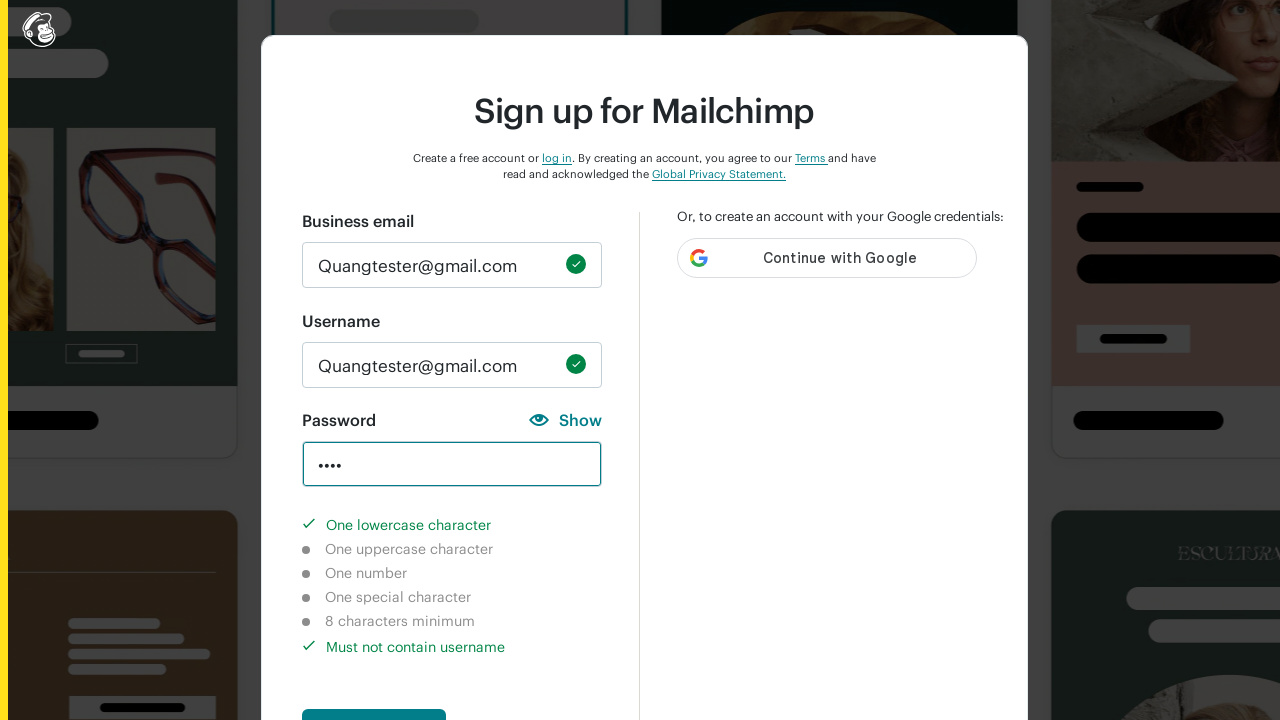

Verified 8+ character validation shows not-completed for lowercase text
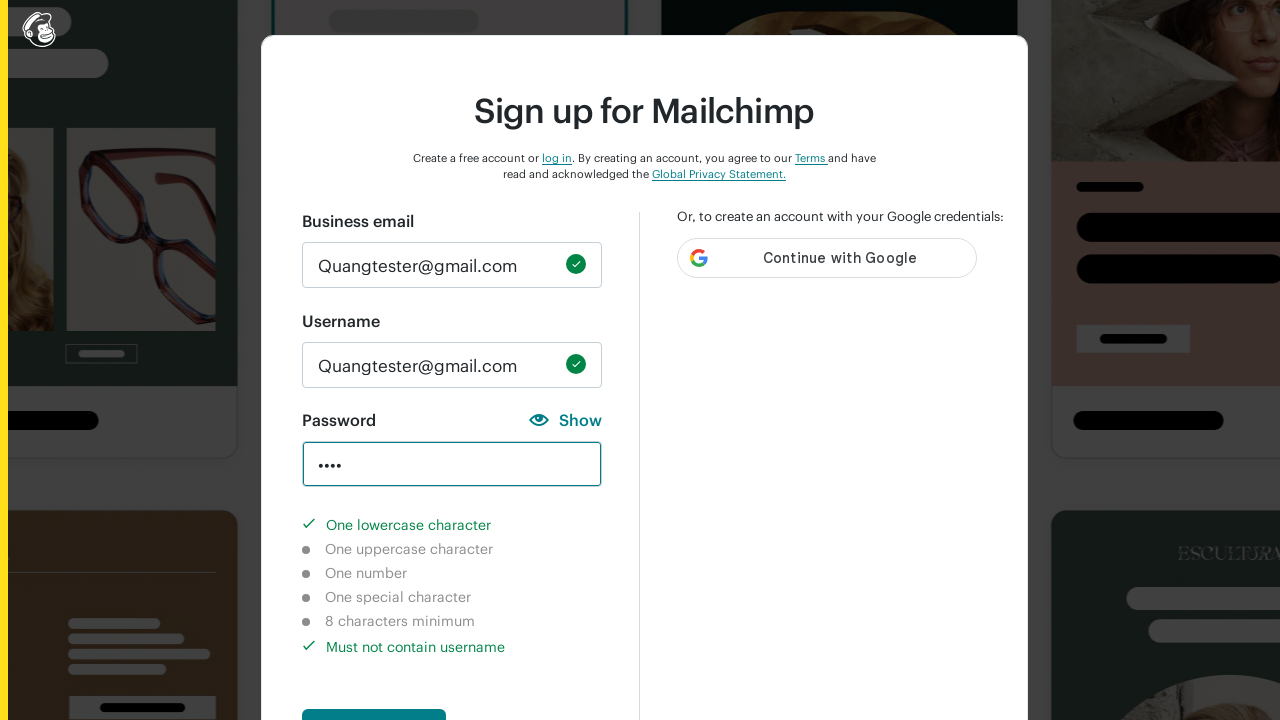

Verified username check validation shows completed for lowercase text
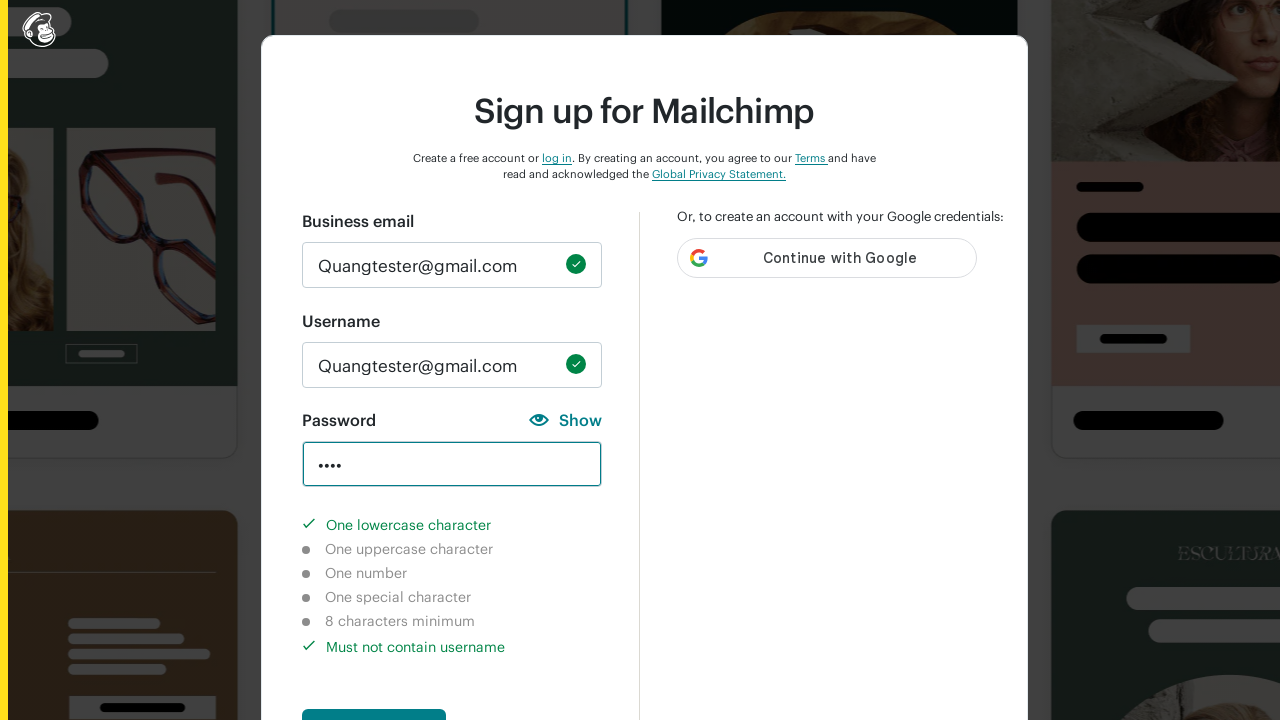

Cleared password field on xpath=//input[@id='new_password']
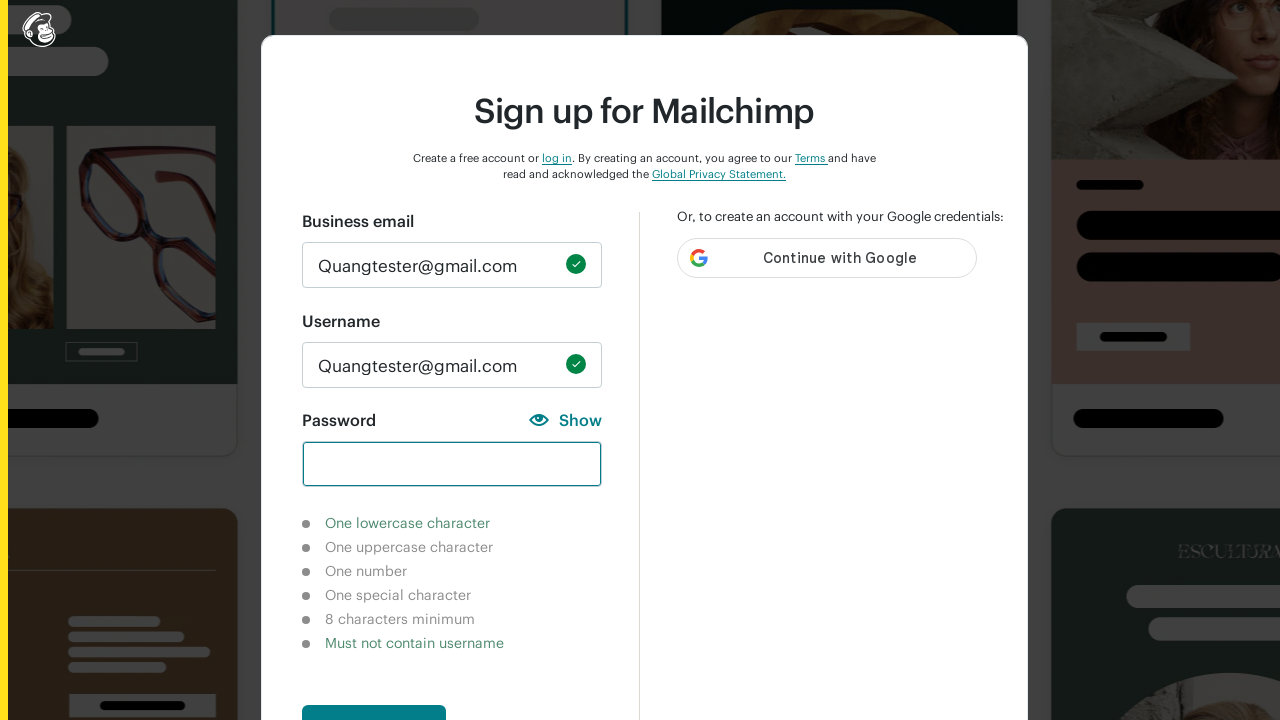

Entered uppercase text password 'TEXT' on //input[@id='new_password']
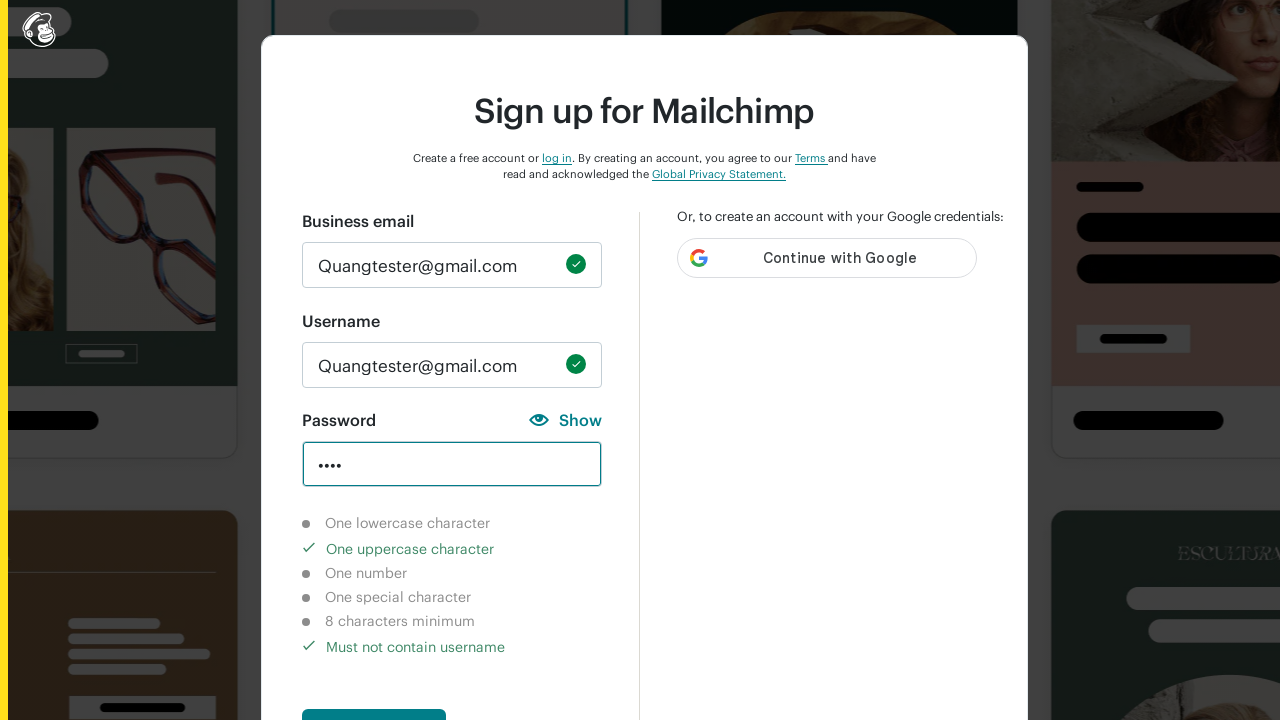

Verified lowercase character validation shows not-completed for uppercase text
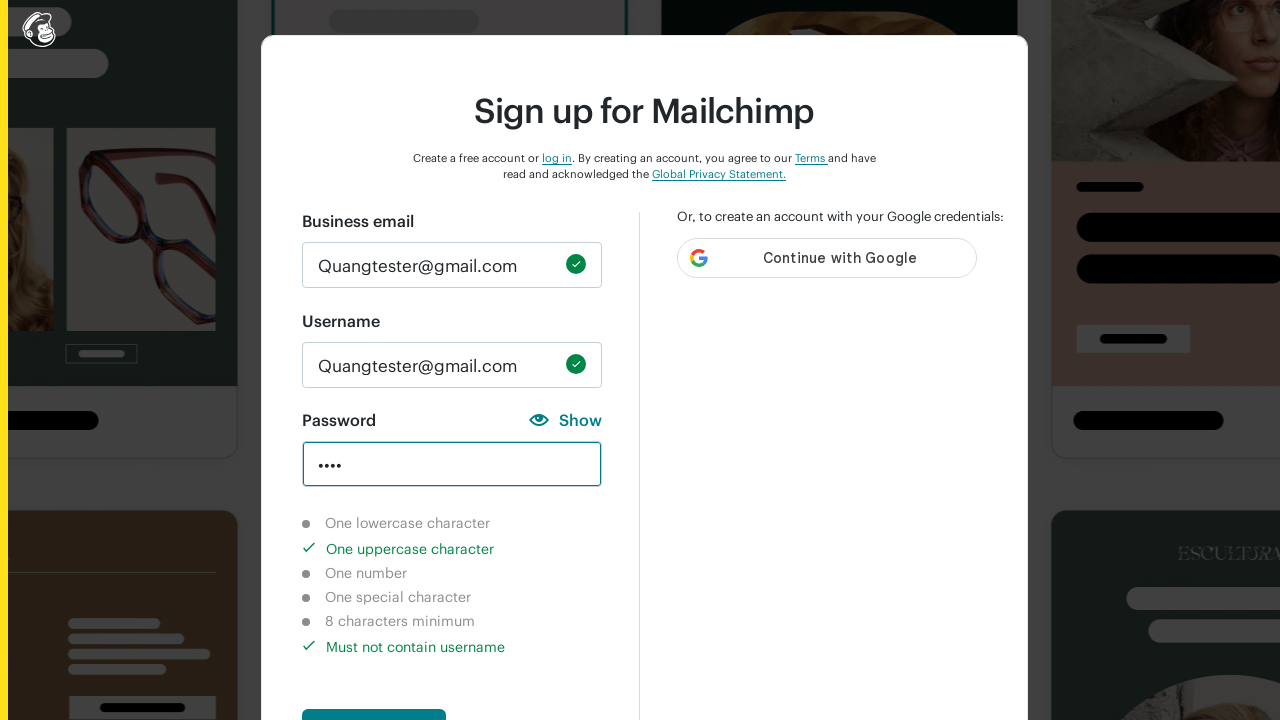

Verified uppercase character validation shows completed for uppercase text
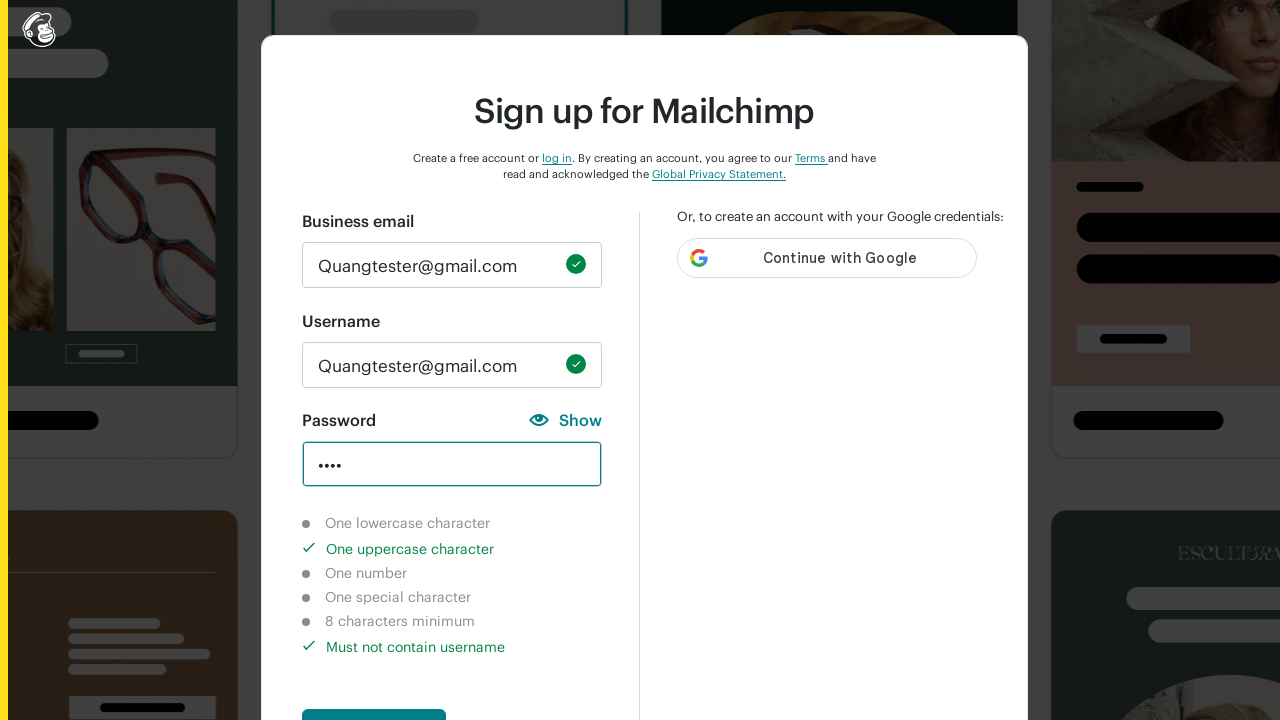

Verified number character validation shows not-completed for uppercase text
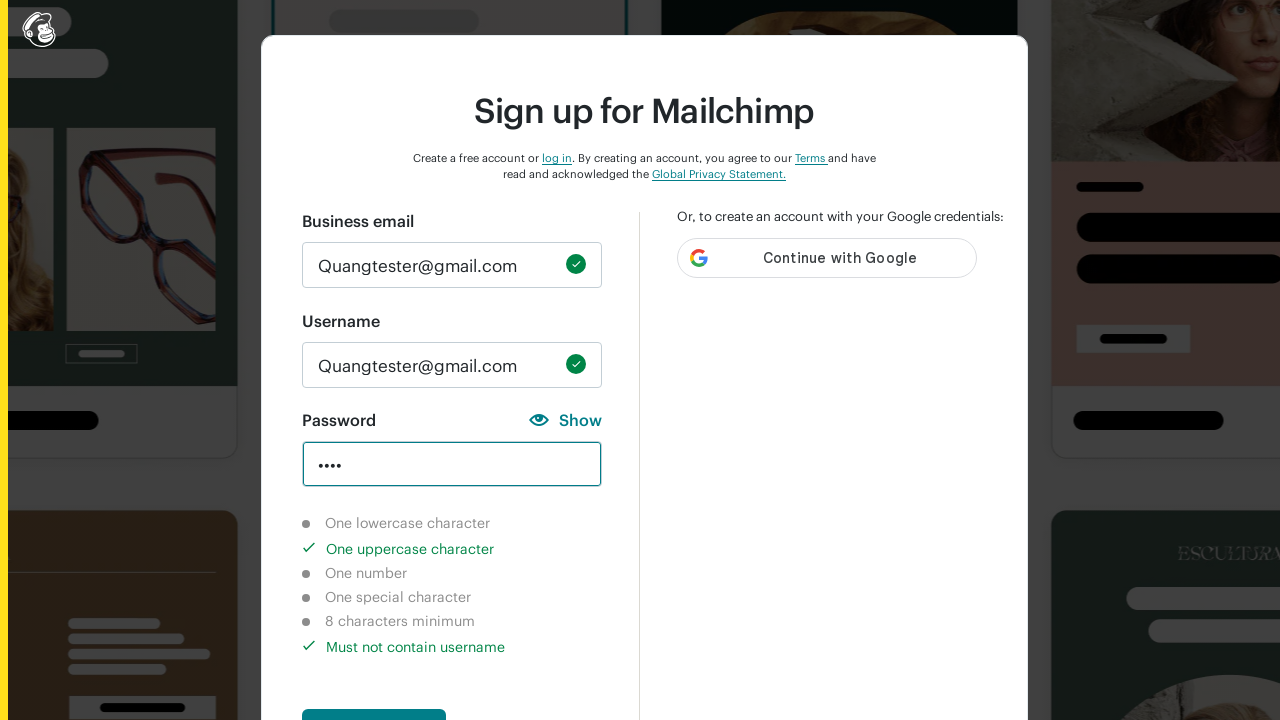

Verified special character validation shows not-completed for uppercase text
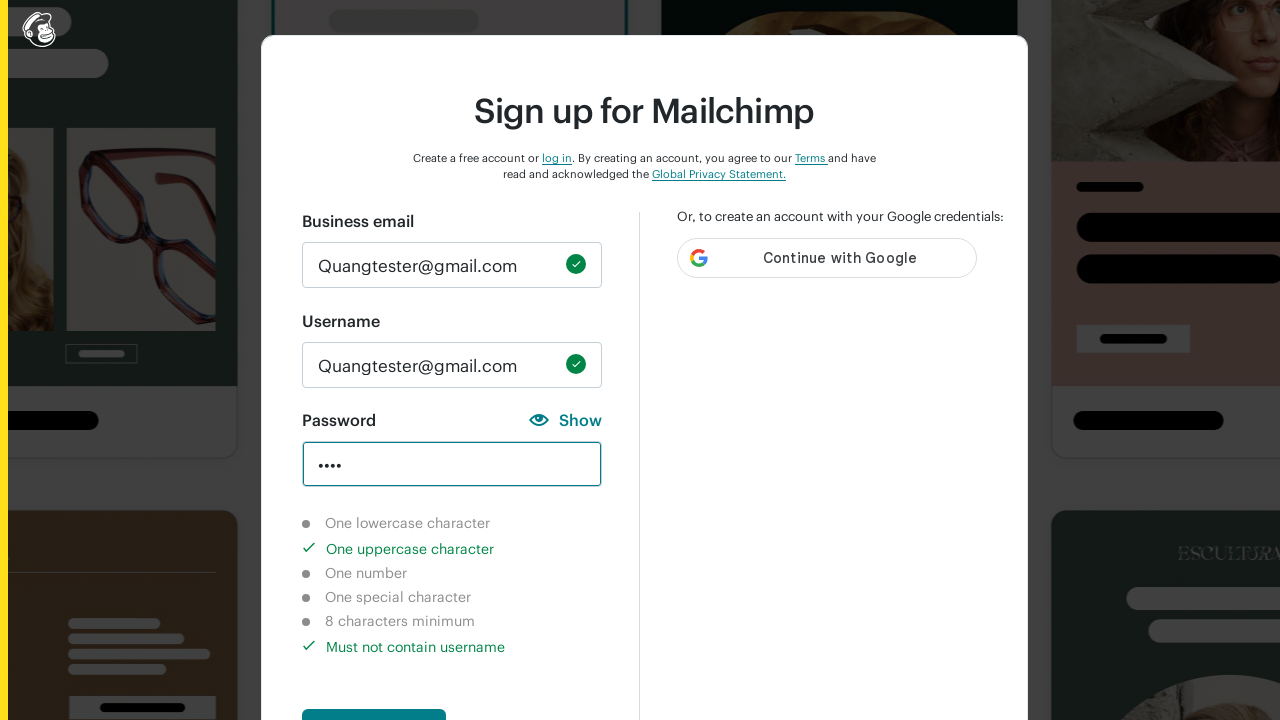

Verified 8+ character validation shows not-completed for uppercase text
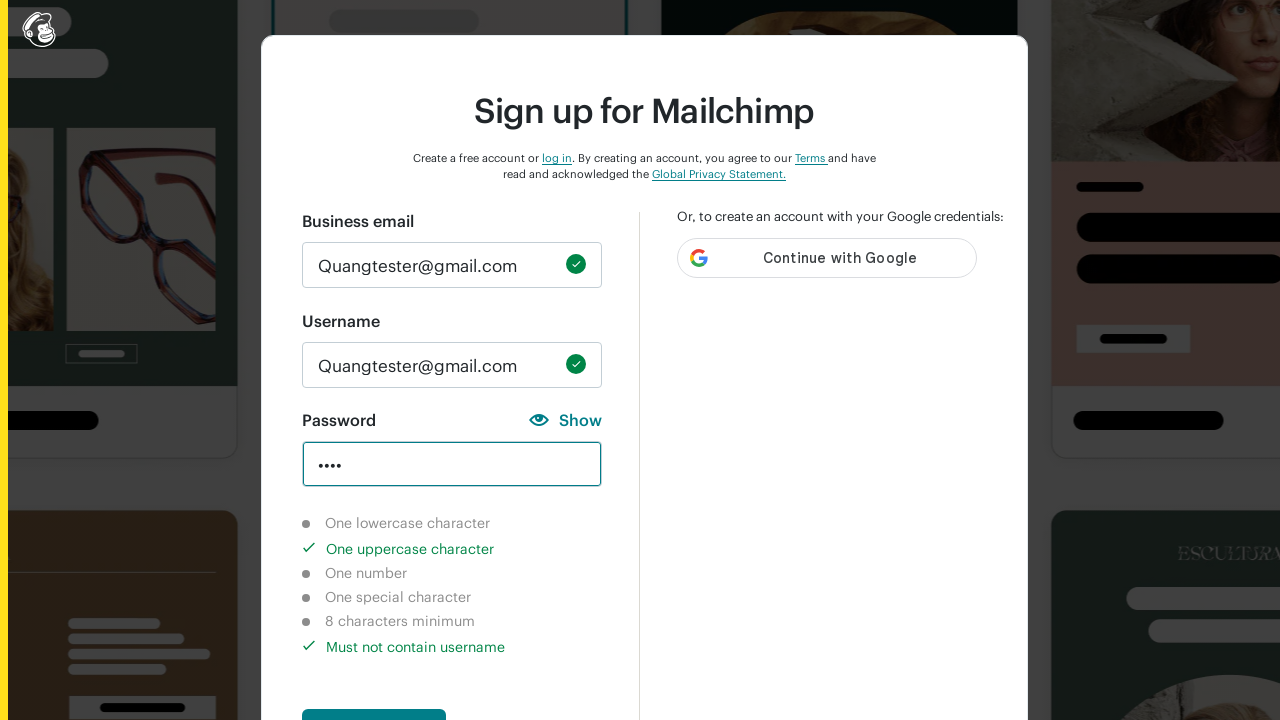

Verified username check validation shows completed for uppercase text
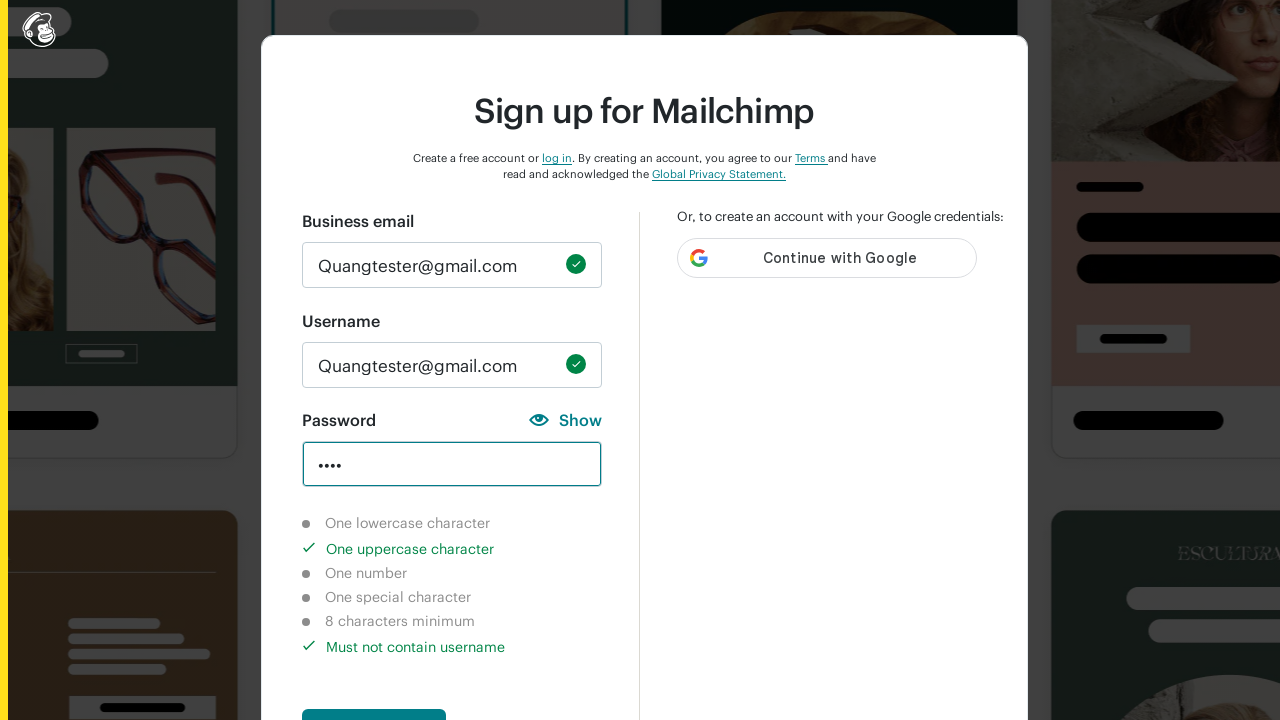

Cleared password field on xpath=//input[@id='new_password']
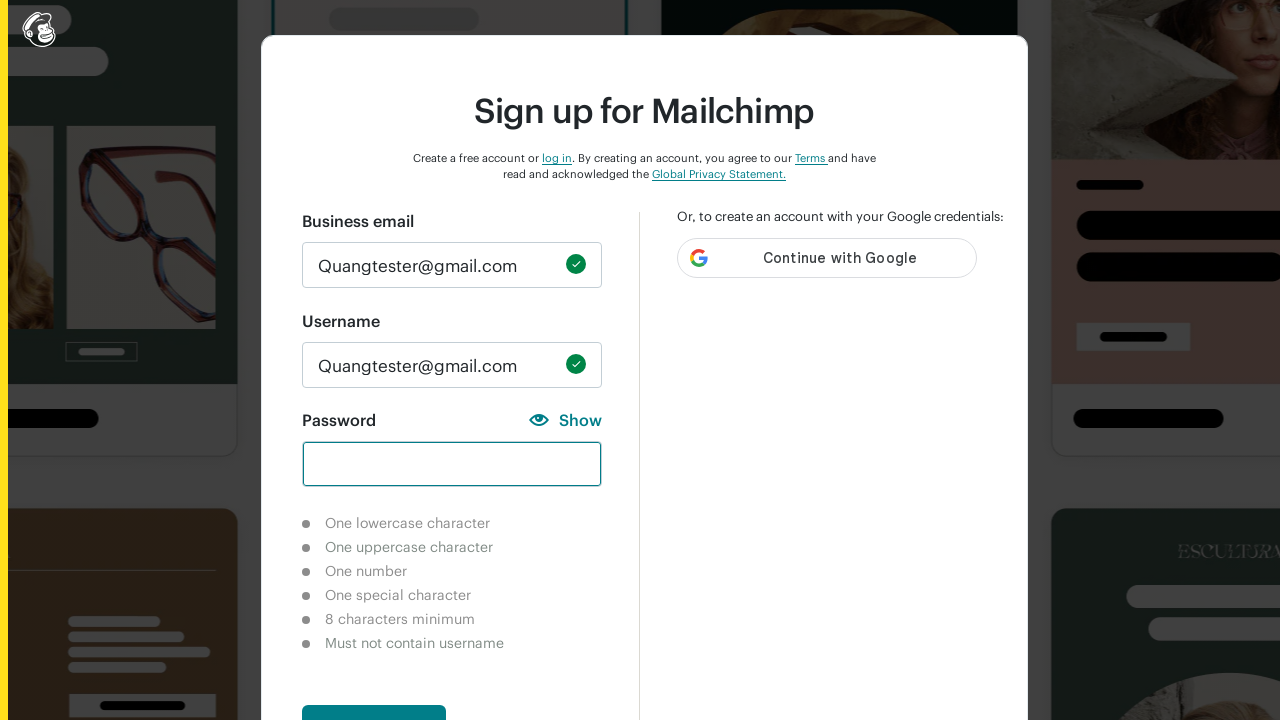

Entered special characters password '$#@#@' on //input[@id='new_password']
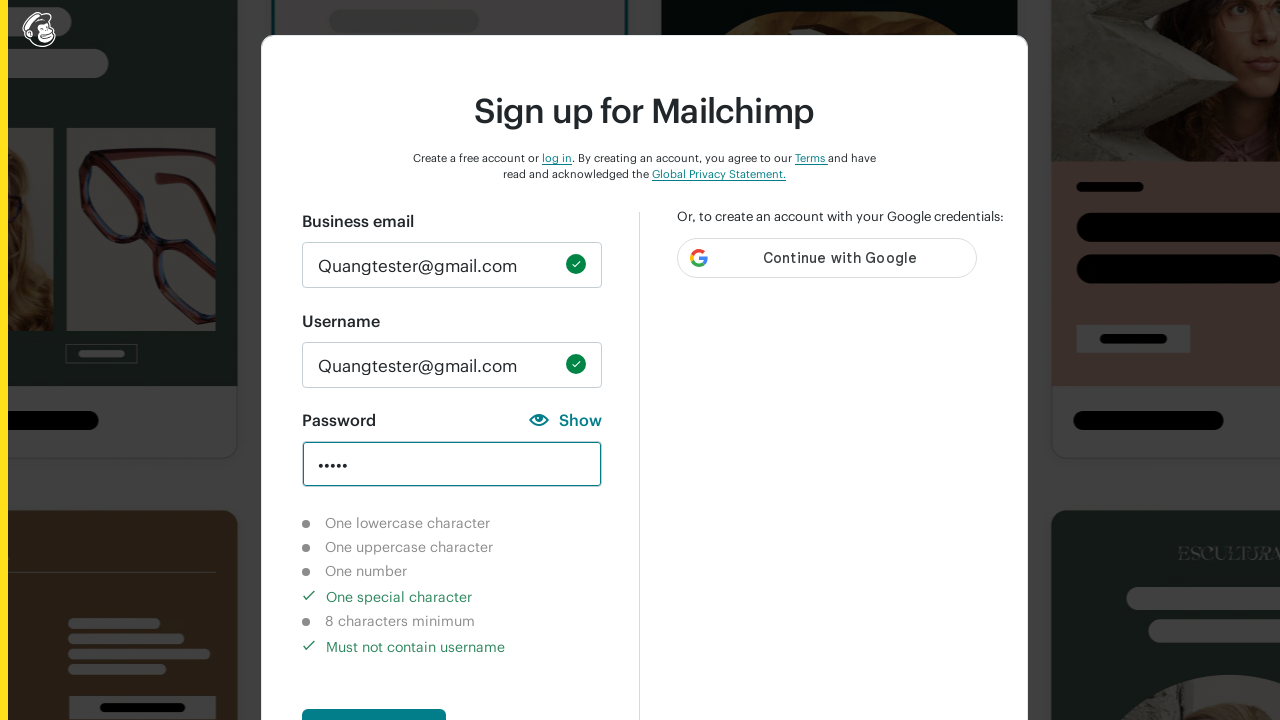

Verified lowercase character validation shows not-completed for special characters
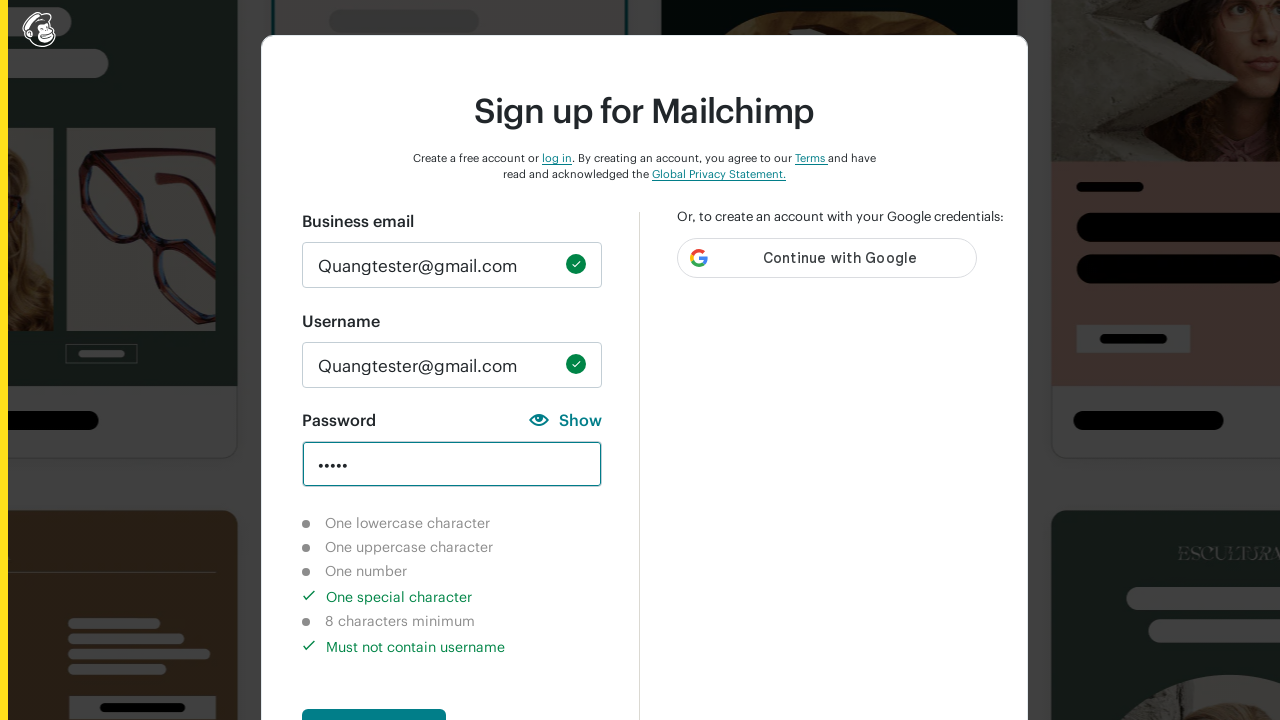

Verified uppercase character validation shows not-completed for special characters
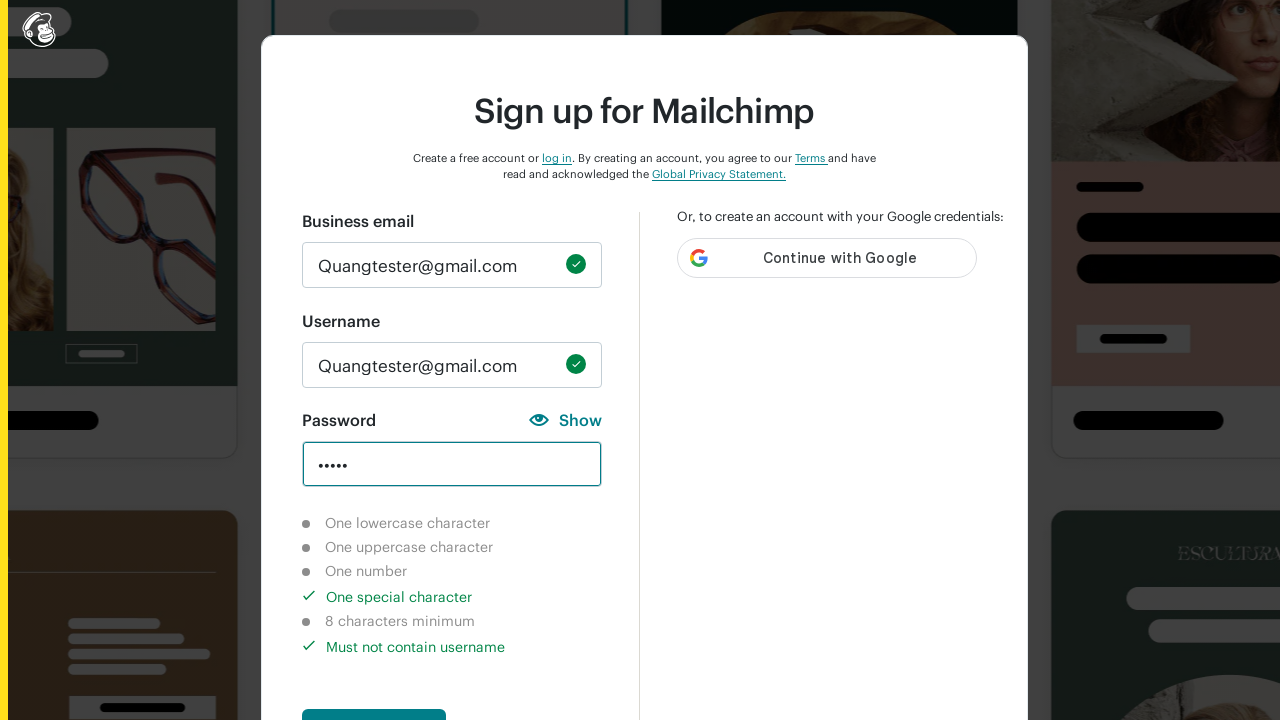

Verified number character validation shows not-completed for special characters
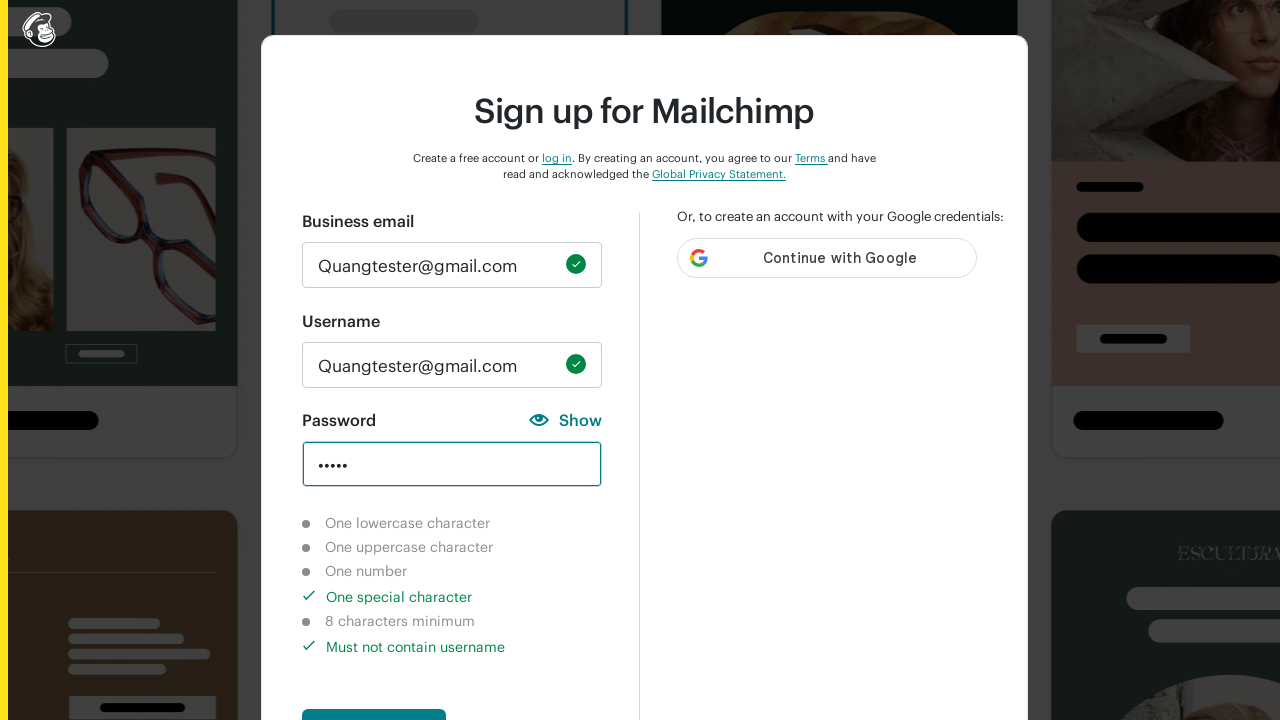

Verified special character validation shows completed for special characters
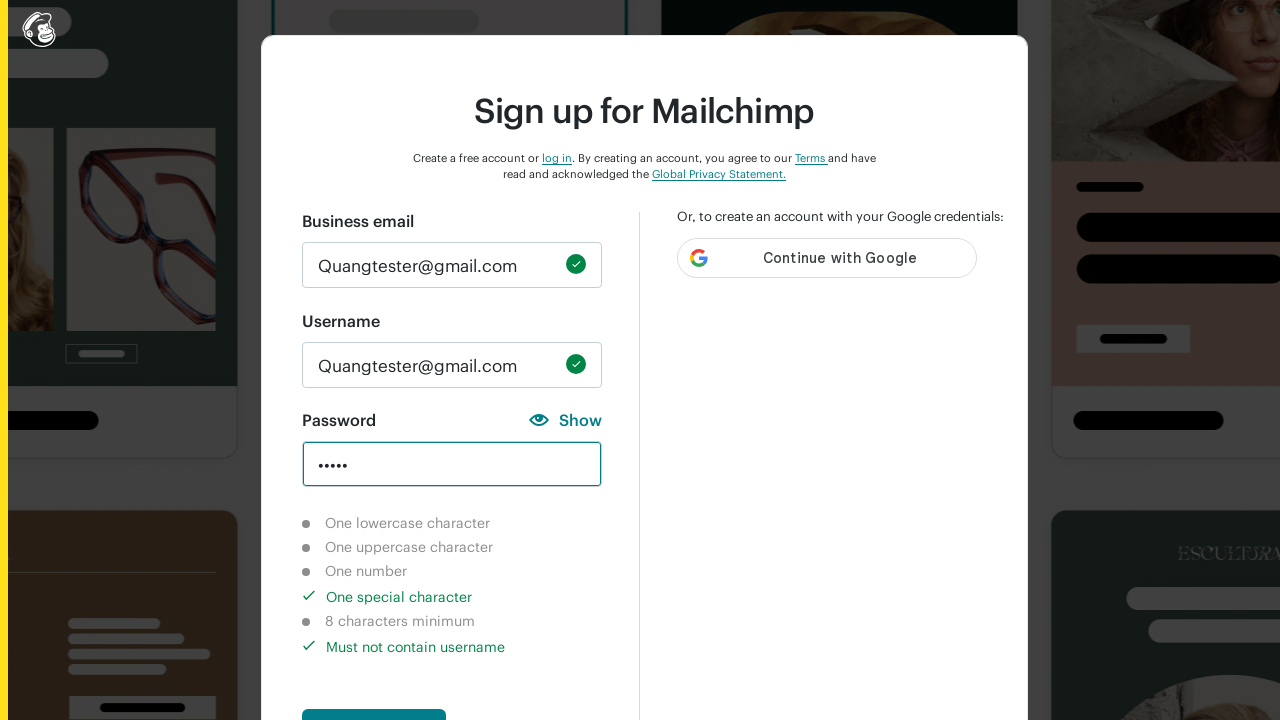

Verified 8+ character validation shows not-completed for special characters
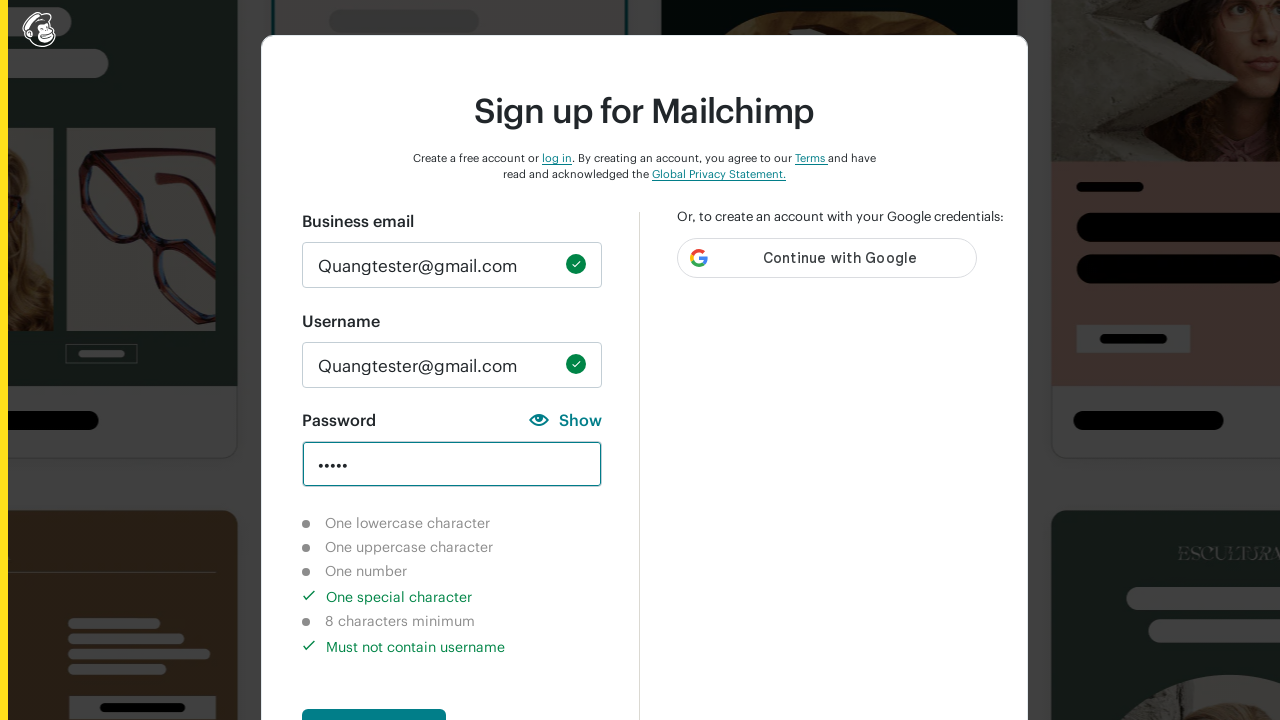

Verified username check validation shows completed for special characters
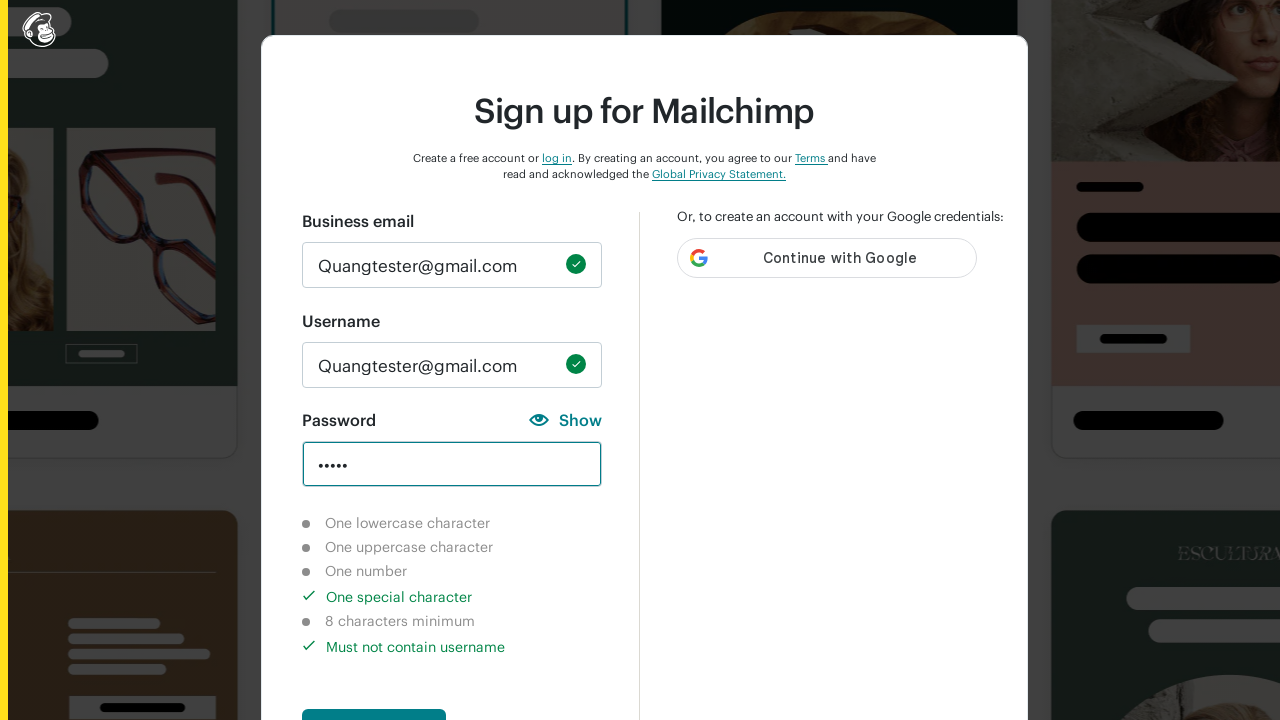

Cleared password field on xpath=//input[@id='new_password']
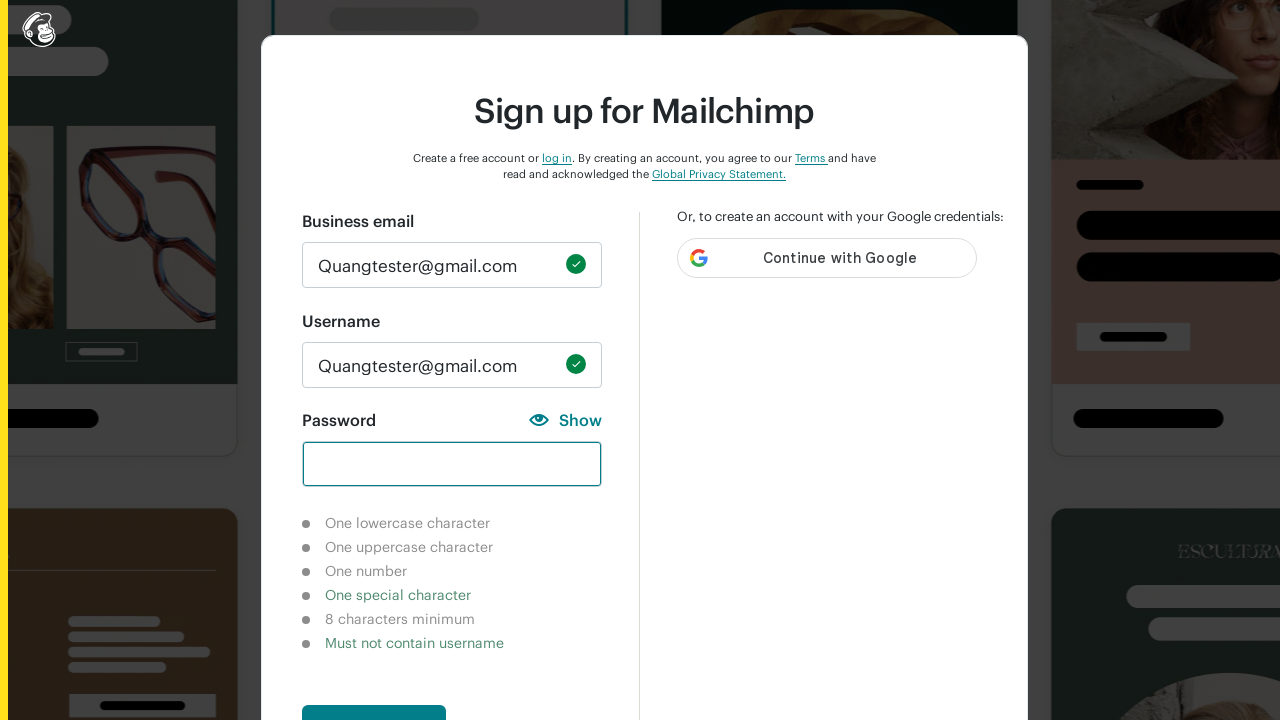

Entered 8+ character password '123455678' on //input[@id='new_password']
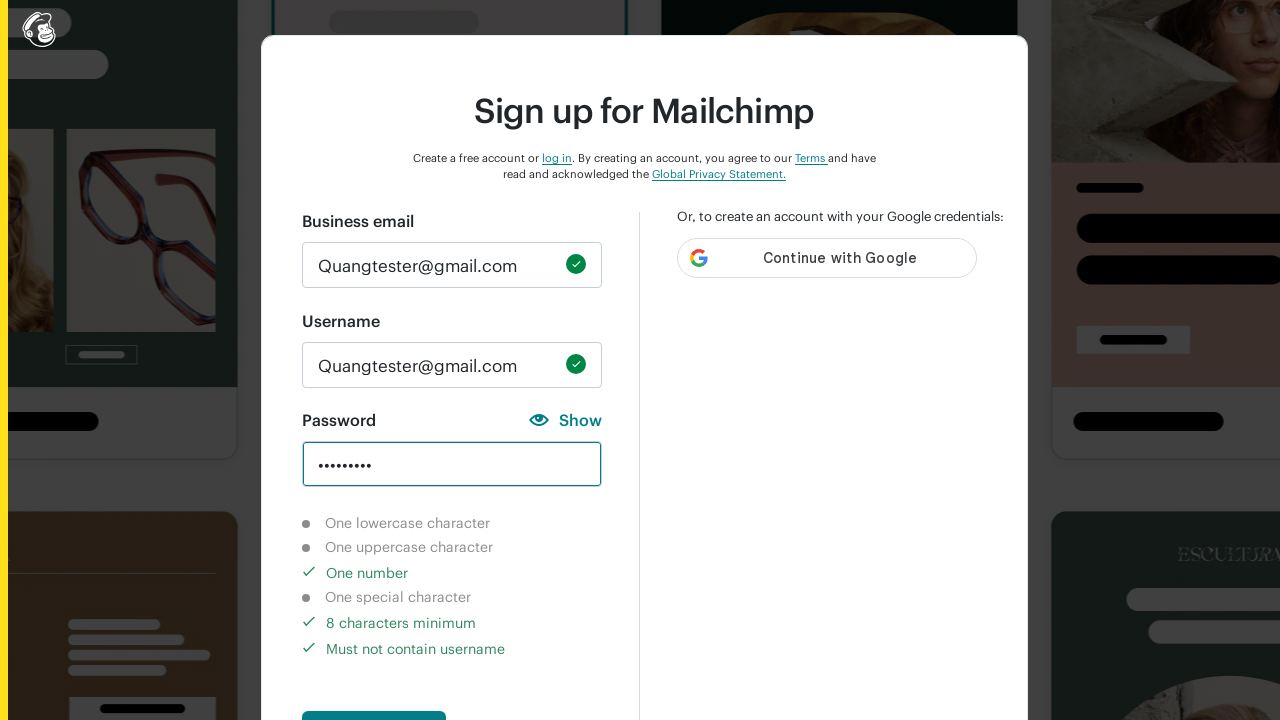

Verified lowercase character validation shows not-completed for 8+ character password
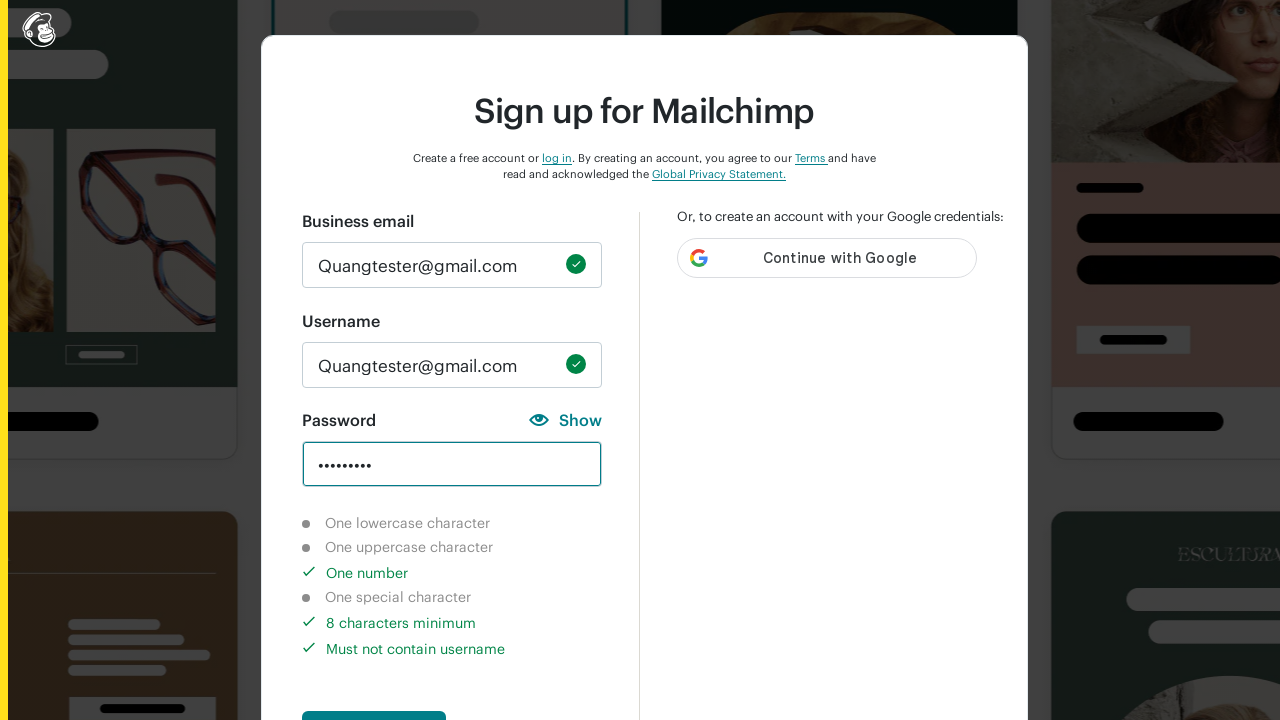

Verified uppercase character validation shows not-completed for 8+ character password
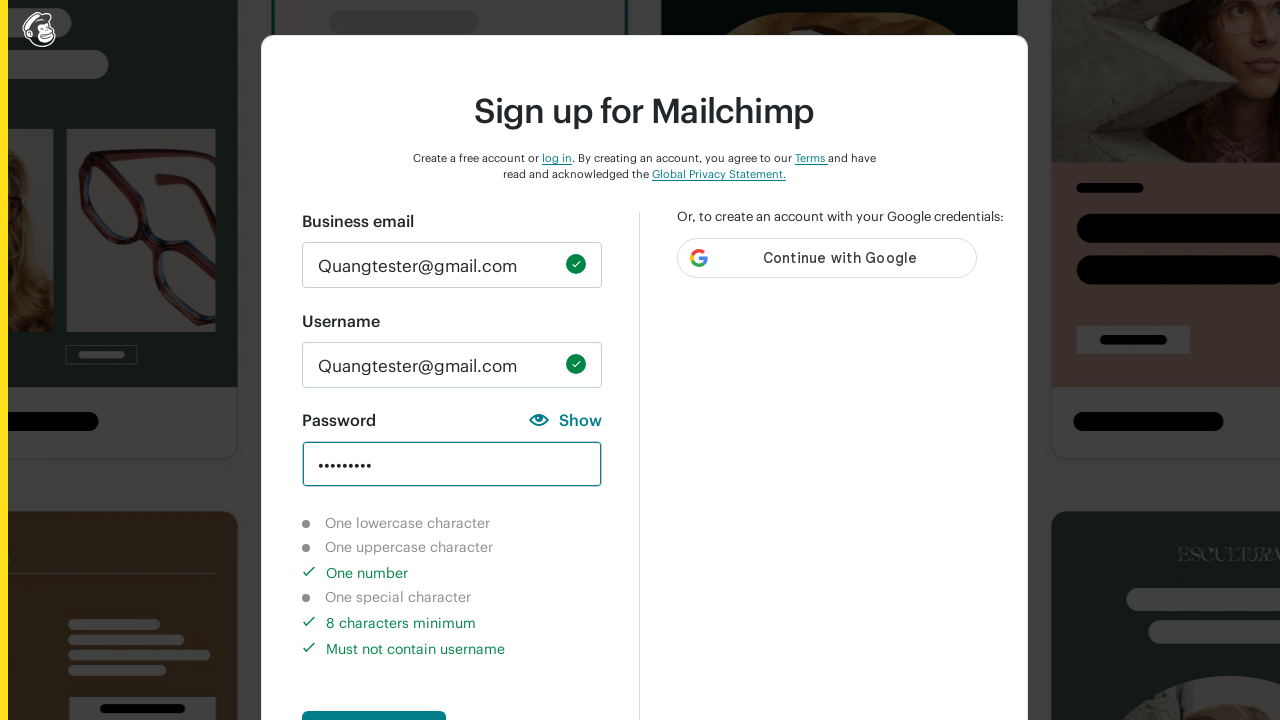

Verified number character validation shows completed for 8+ character password
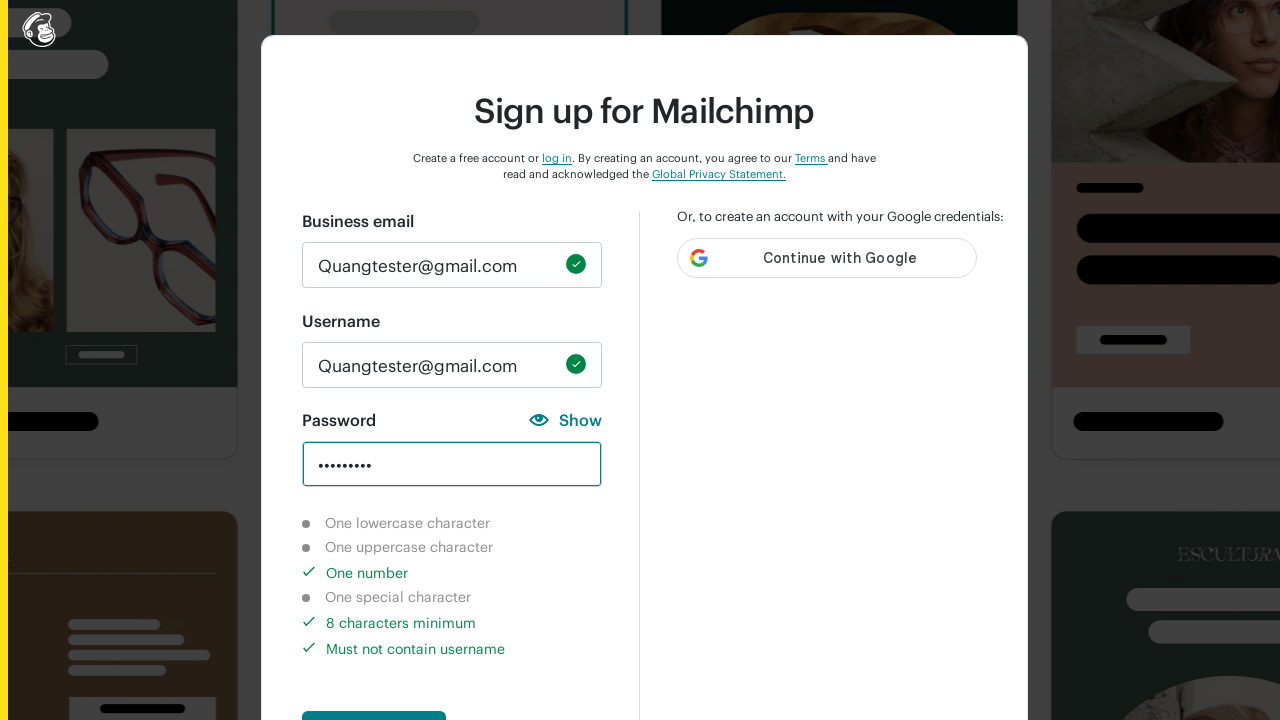

Verified special character validation shows not-completed for 8+ character password
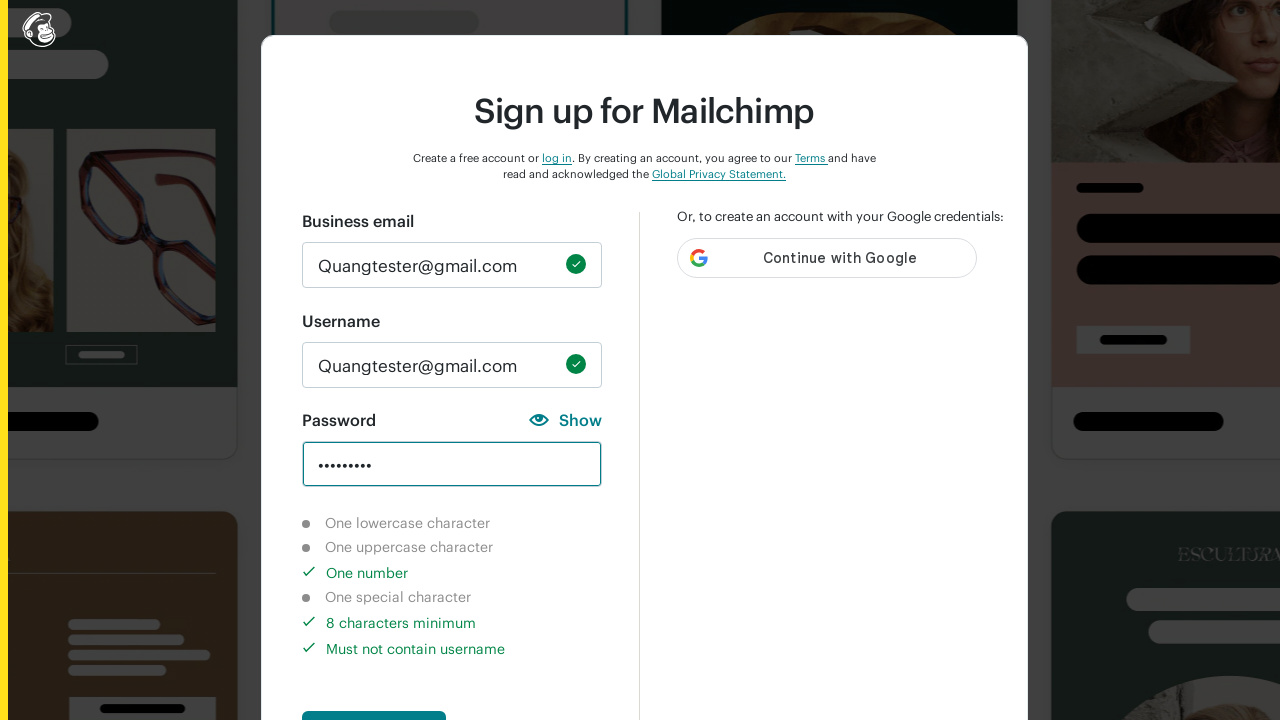

Verified 8+ character validation shows completed for 8+ character password
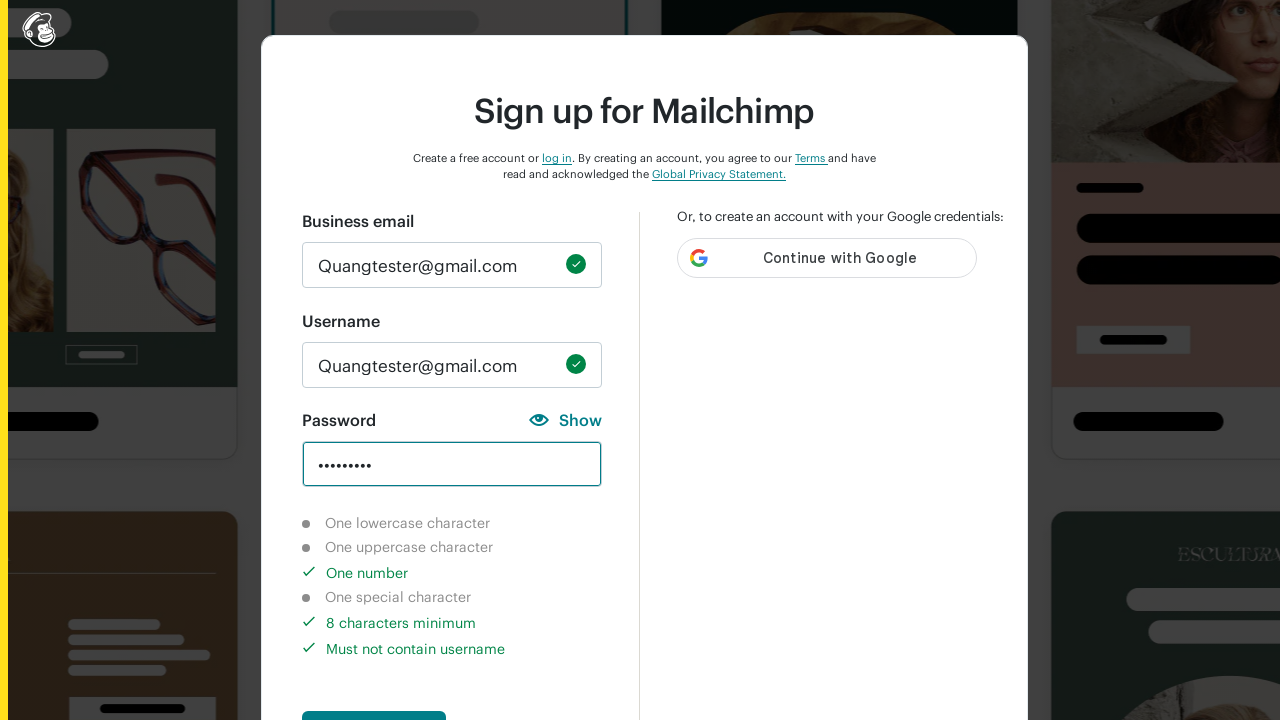

Verified username check validation shows completed for 8+ character password
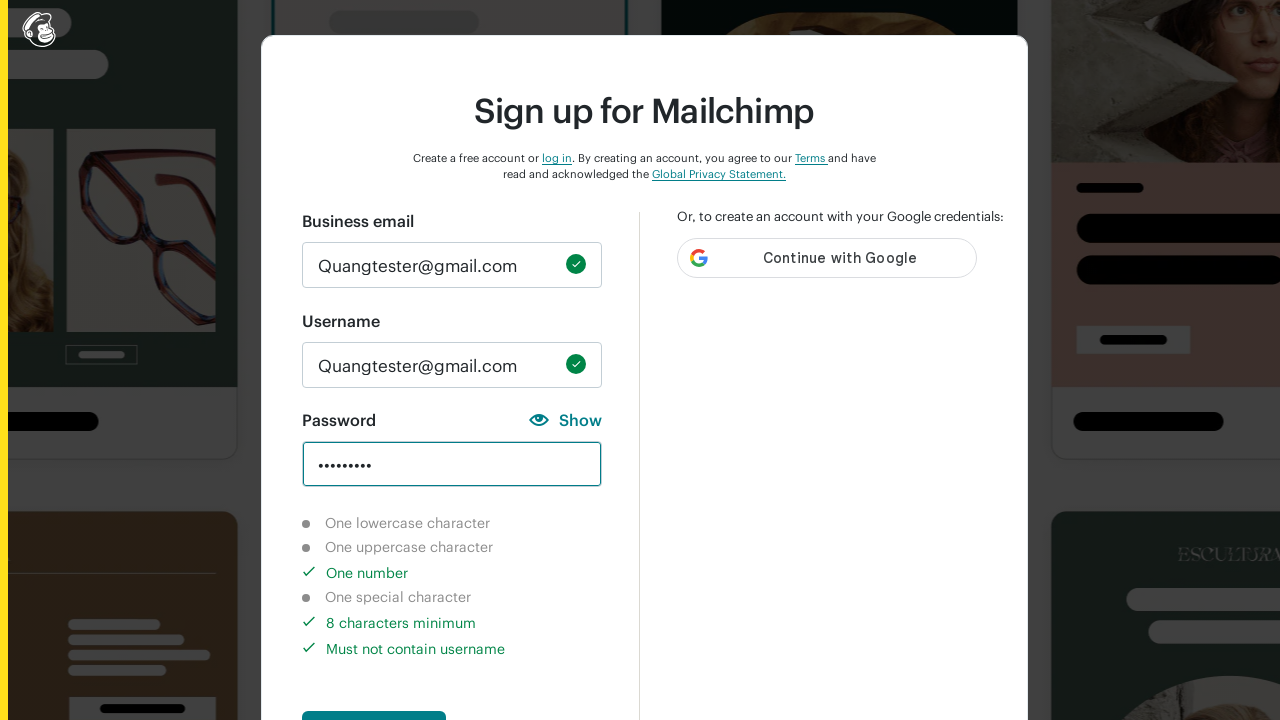

Cleared password field on xpath=//input[@id='new_password']
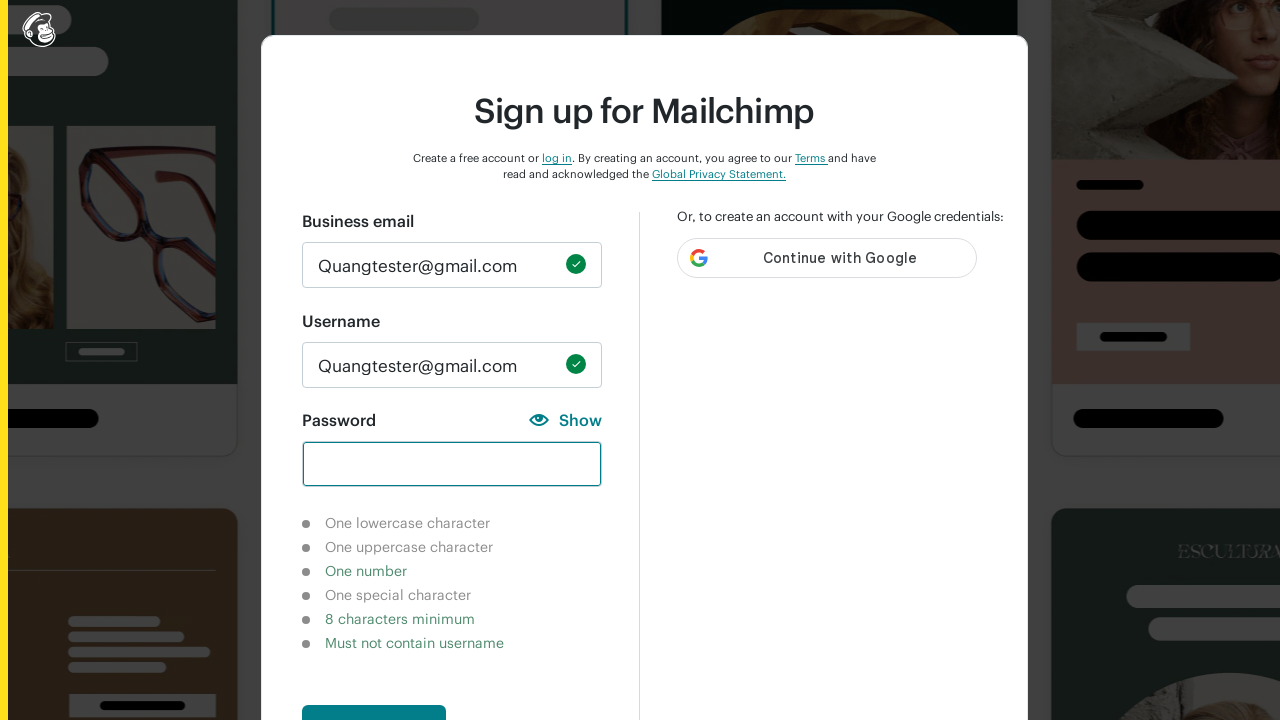

Entered valid password 'Test1234!' on //input[@id='new_password']
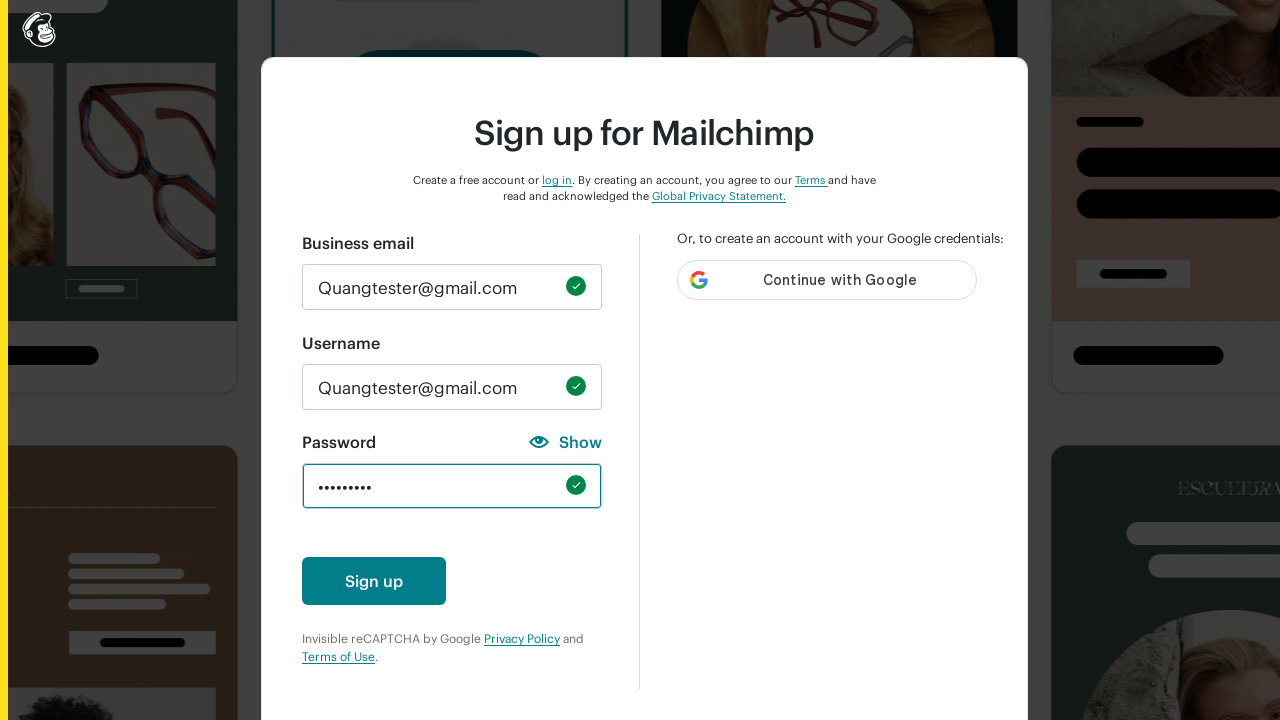

Verified lowercase character validation is hidden for valid password
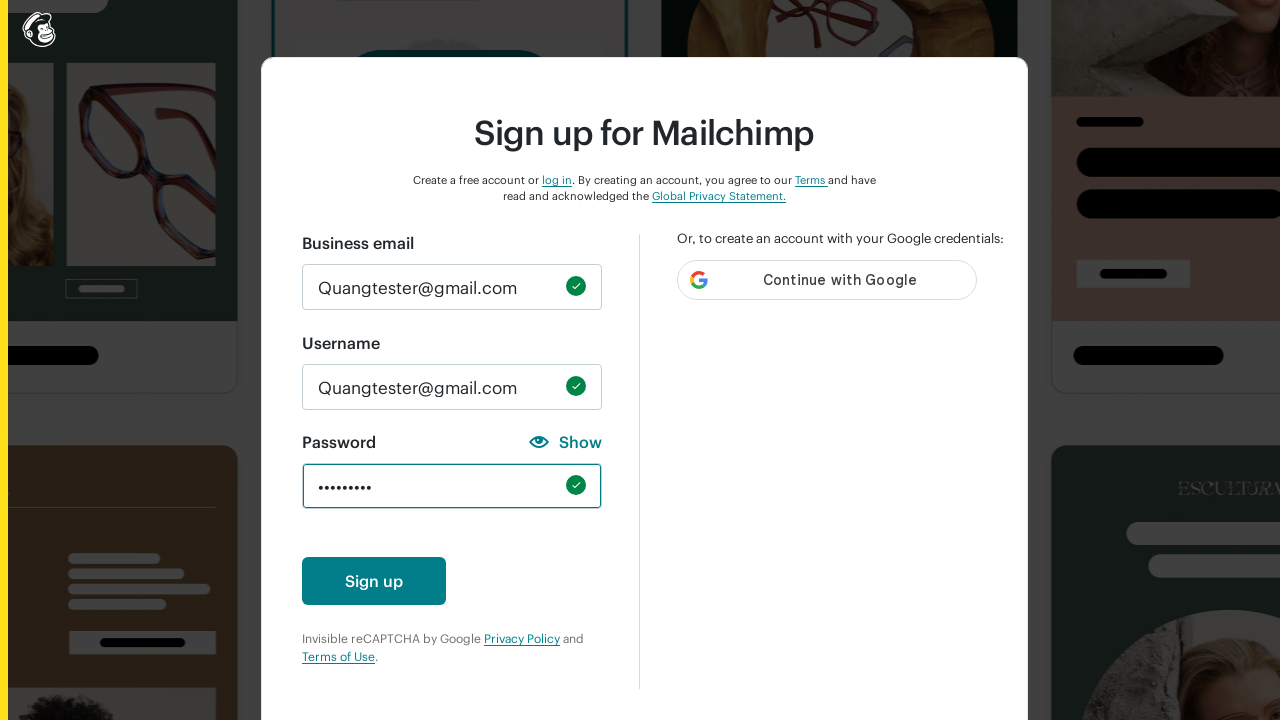

Verified uppercase character validation is hidden for valid password
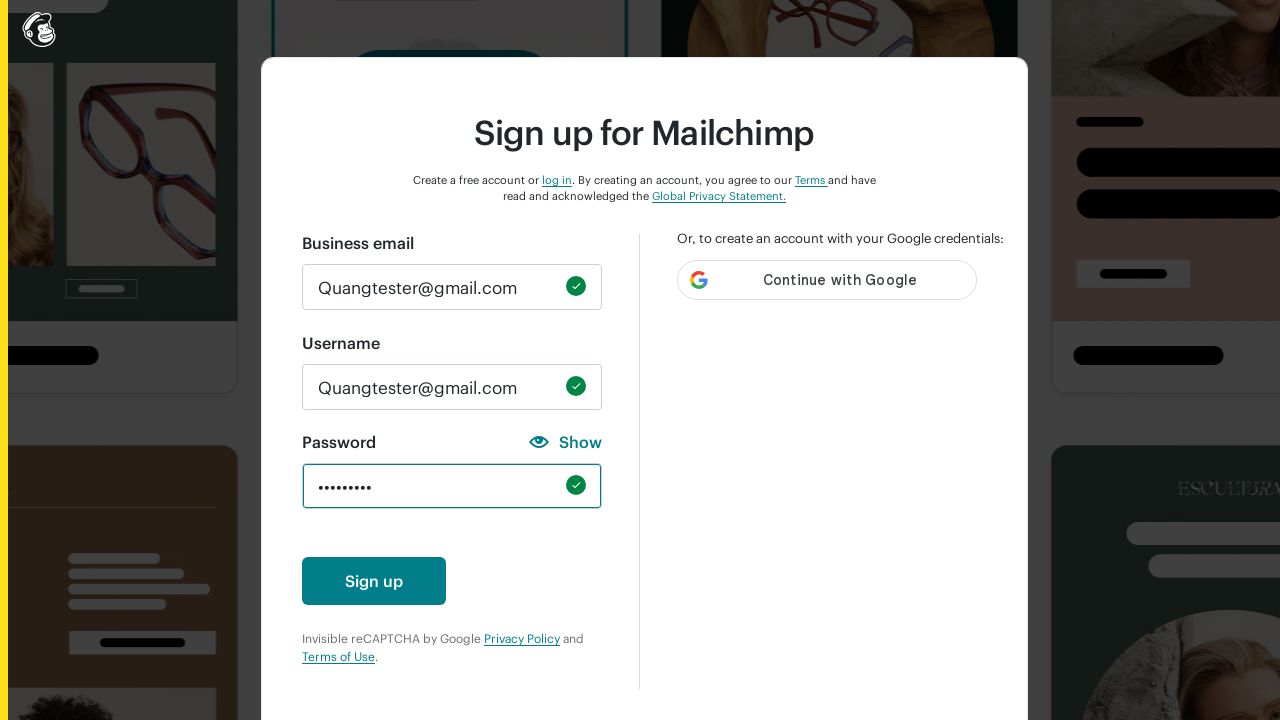

Verified number character validation is hidden for valid password
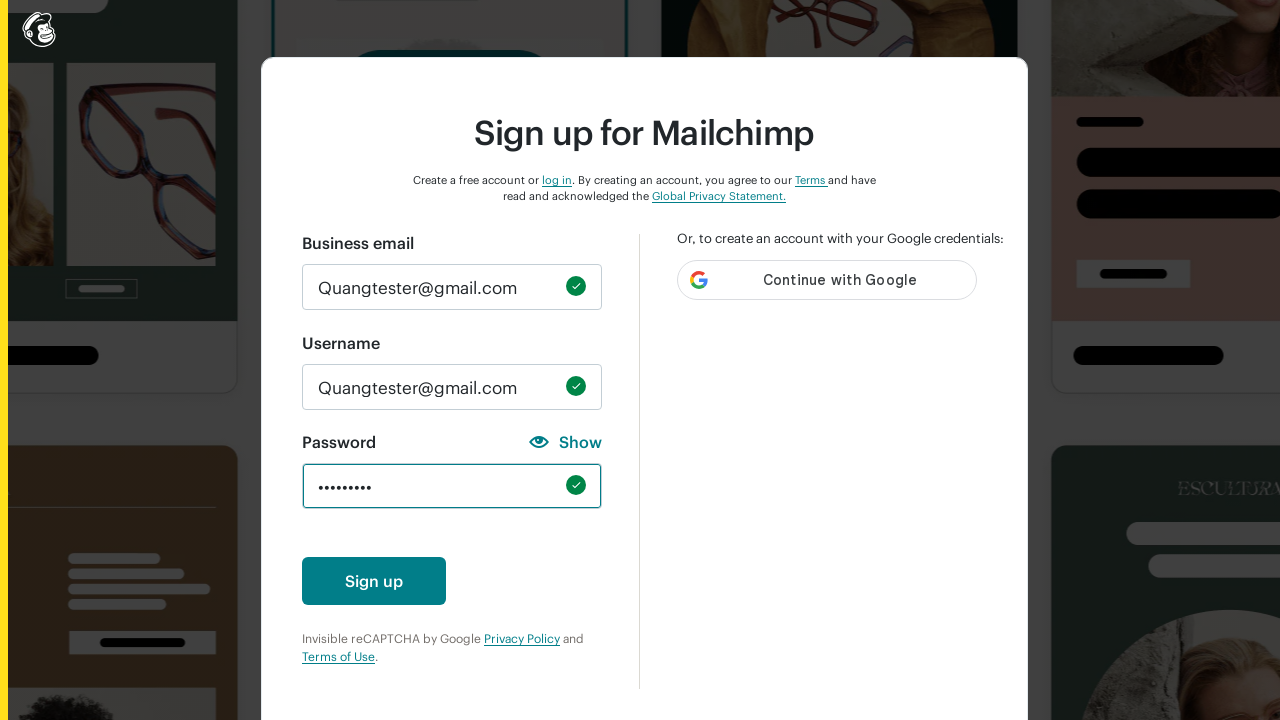

Verified special character validation is hidden for valid password
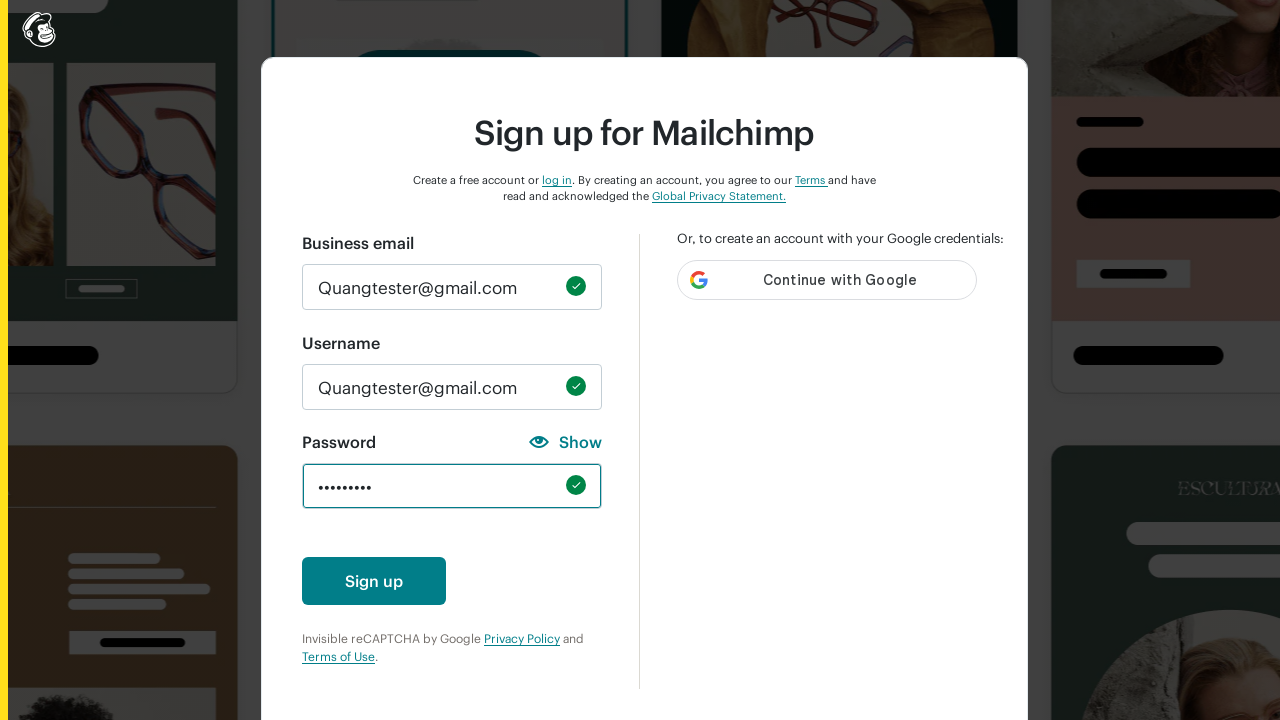

Verified 8+ character validation is hidden for valid password
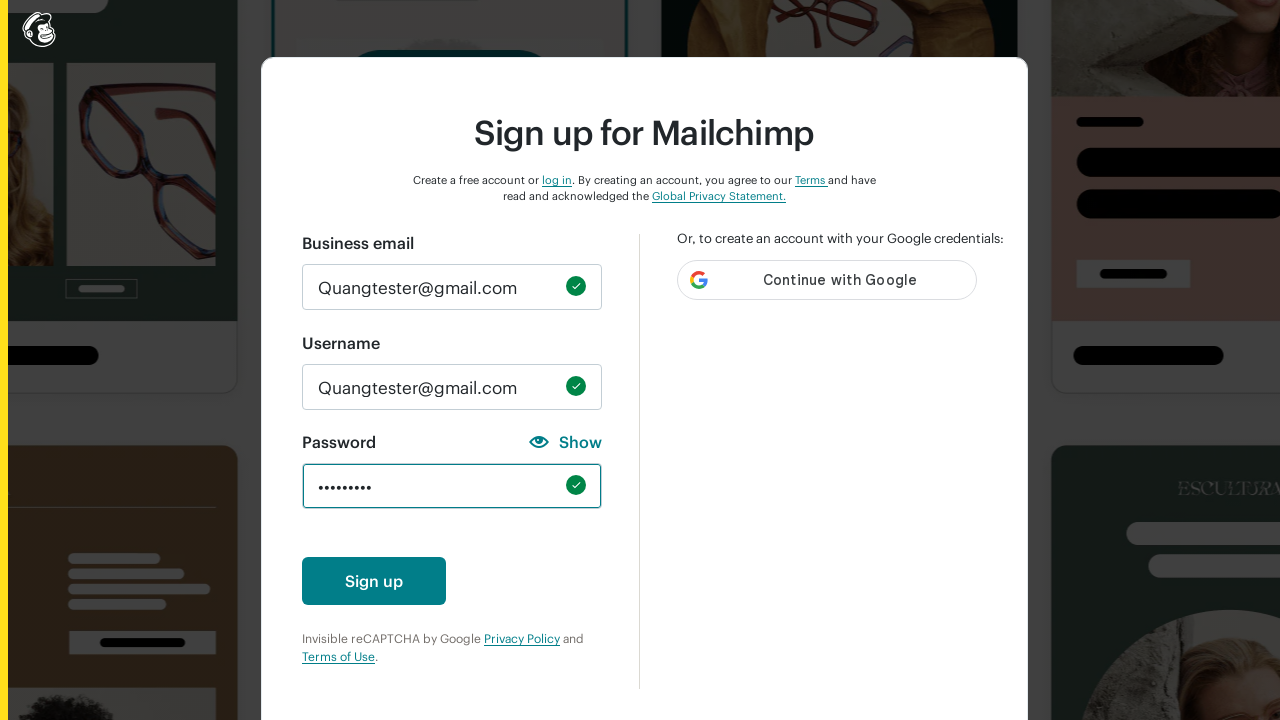

Verified username check validation is hidden for valid password
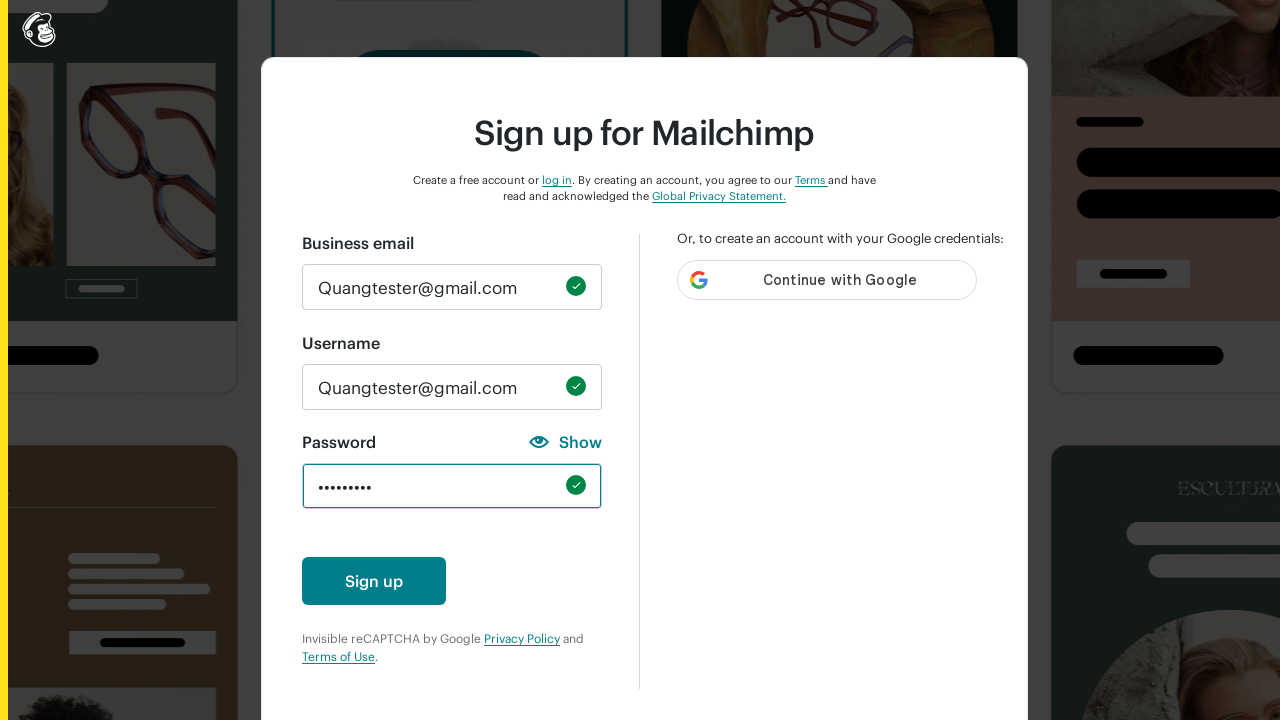

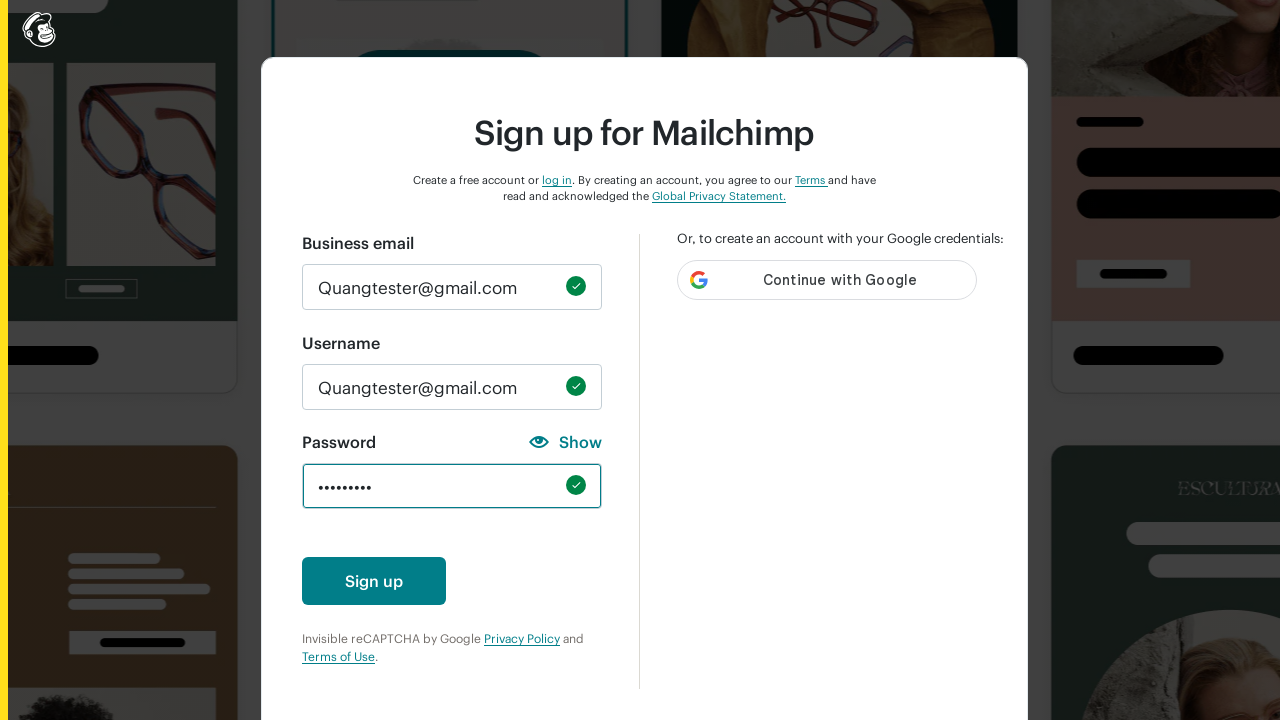